Randomly selects and deselects checkboxes for days of the week, continuing until Friday has been checked and unchecked three times

Starting URL: http://samples.gwtproject.org/samples/Showcase/Showcase.html#!CwCheckBox

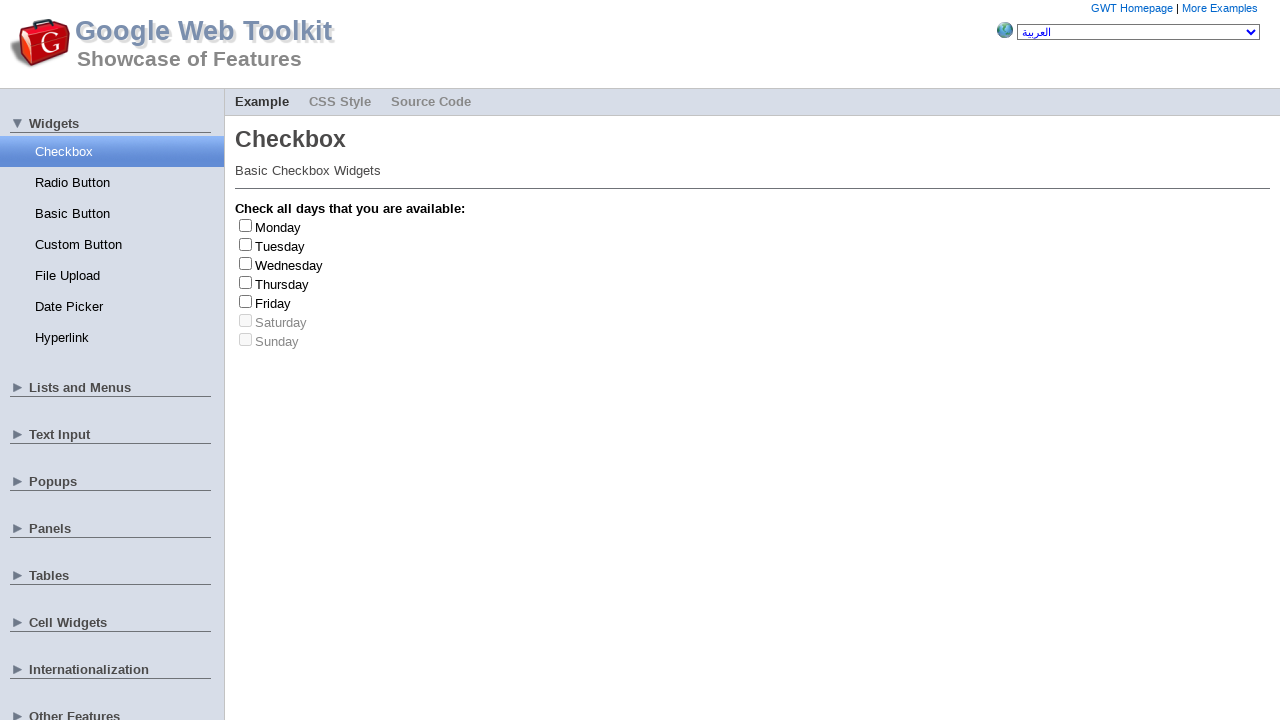

Located all checkboxes on the page
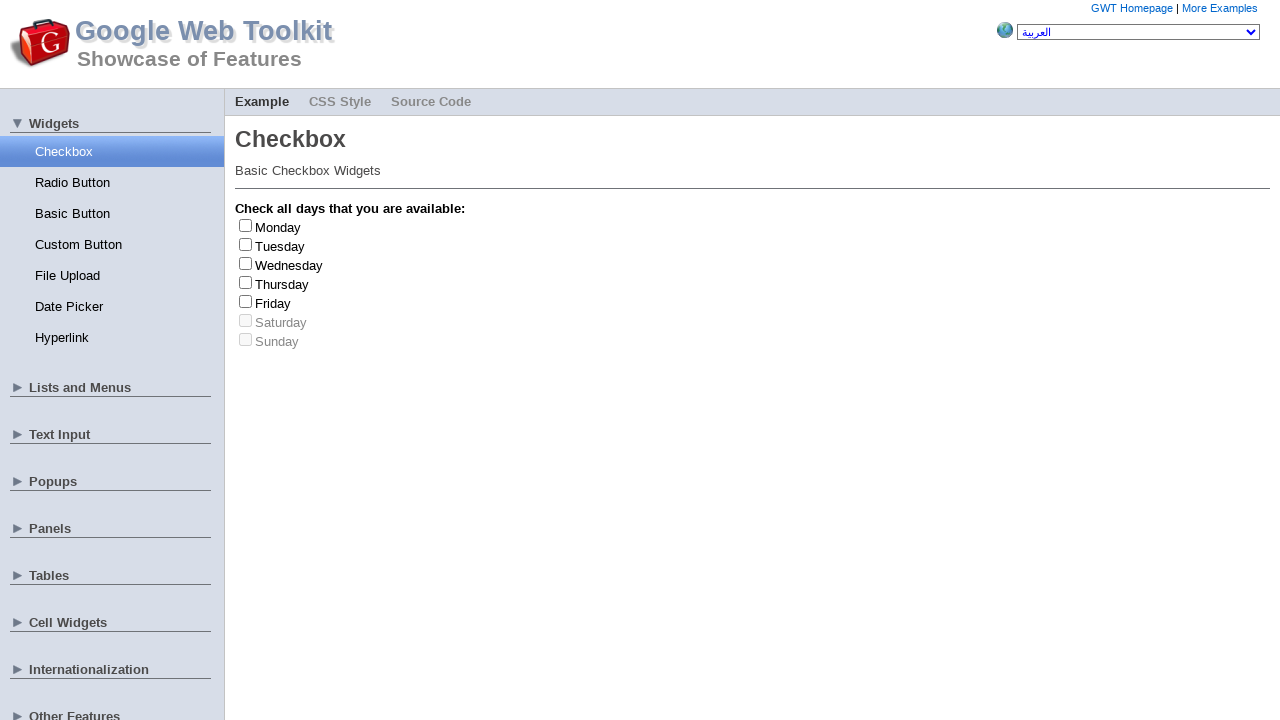

Located all checkbox labels on the page
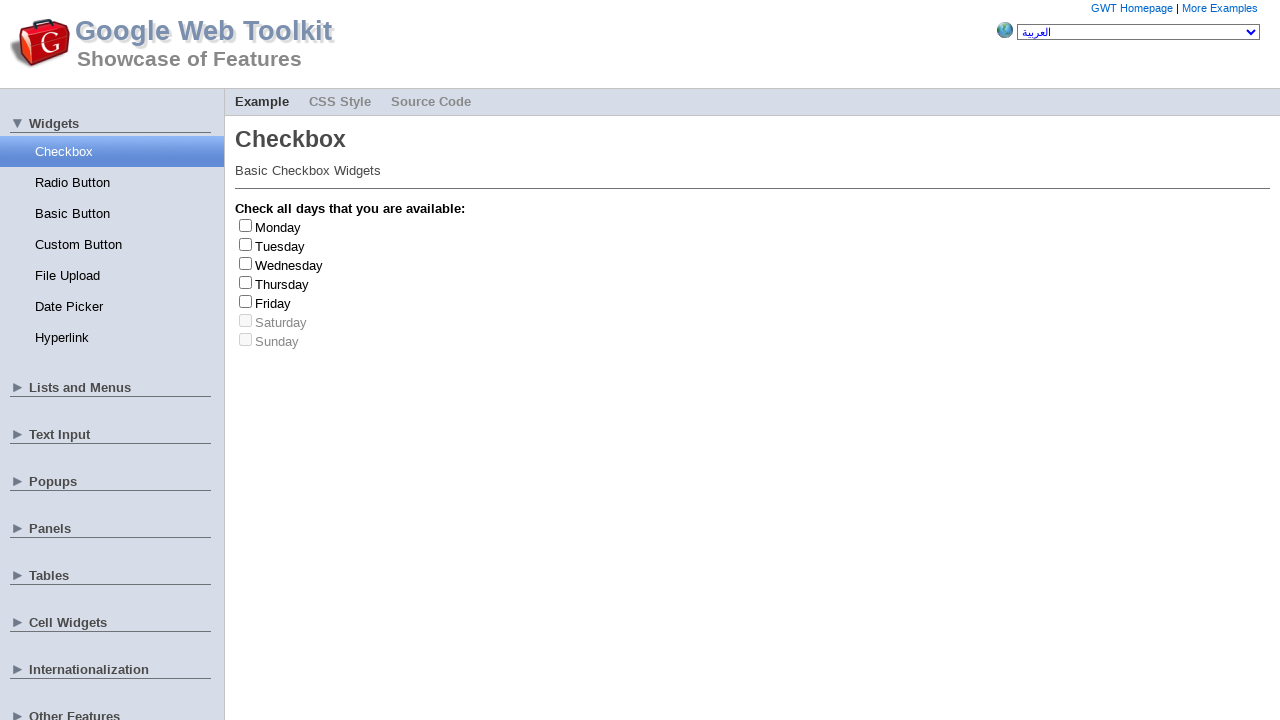

Found 7 checkboxes
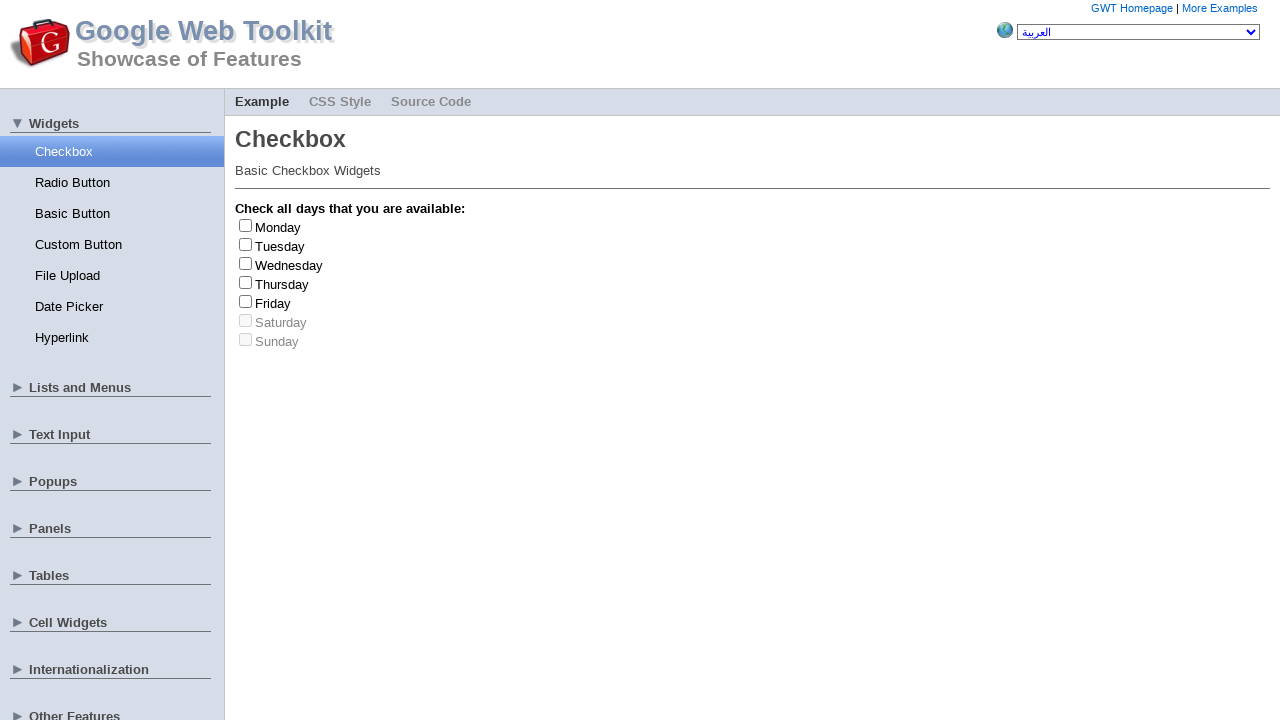

Randomly selected checkbox at index 6
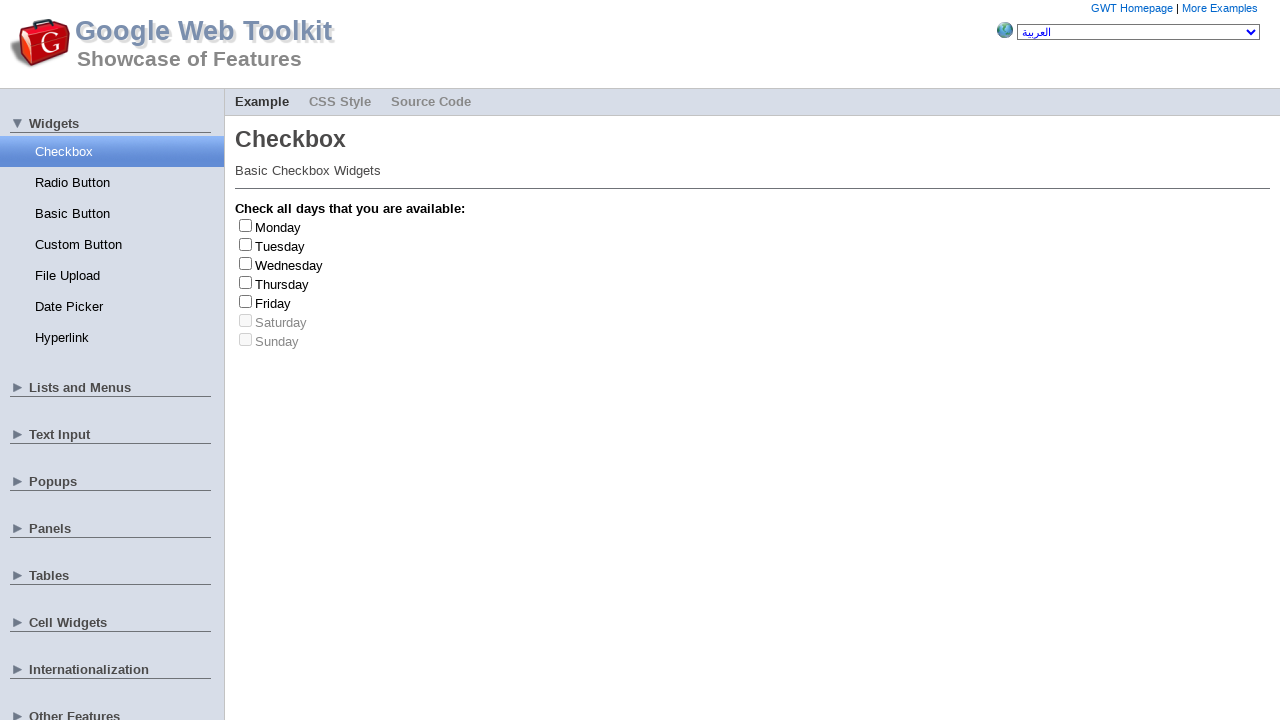

Randomly selected checkbox at index 5
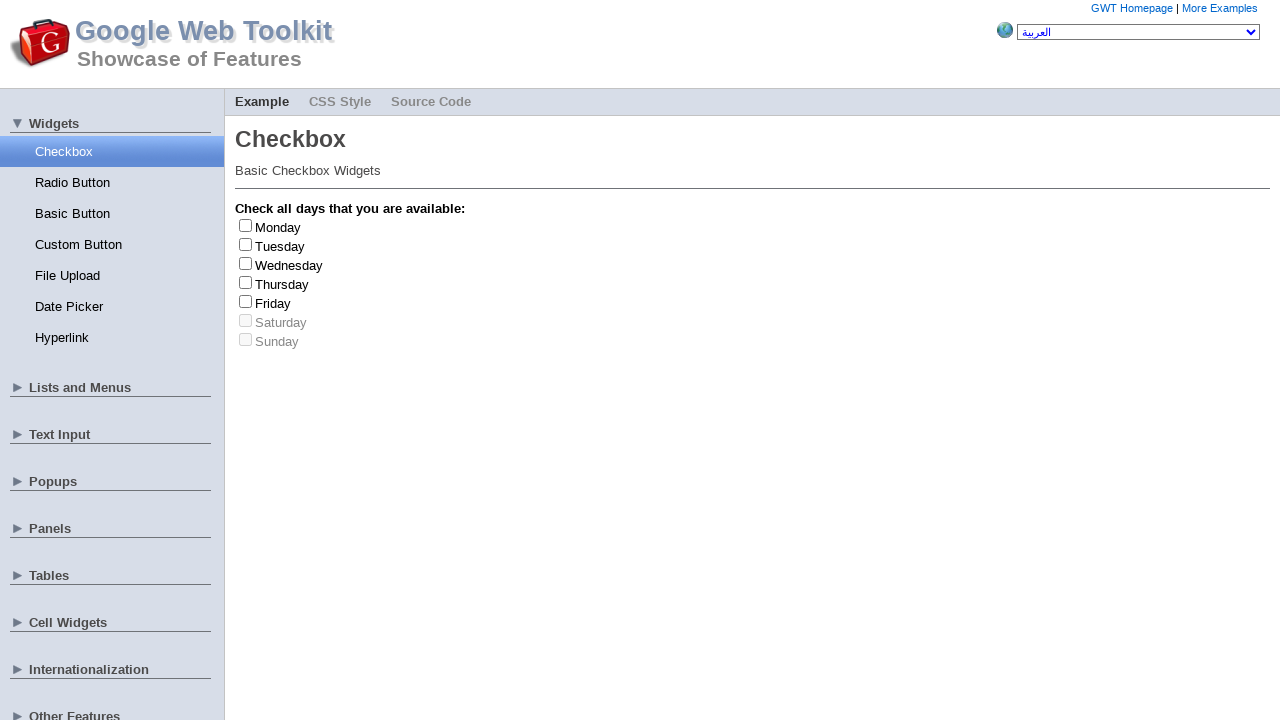

Randomly selected checkbox at index 6
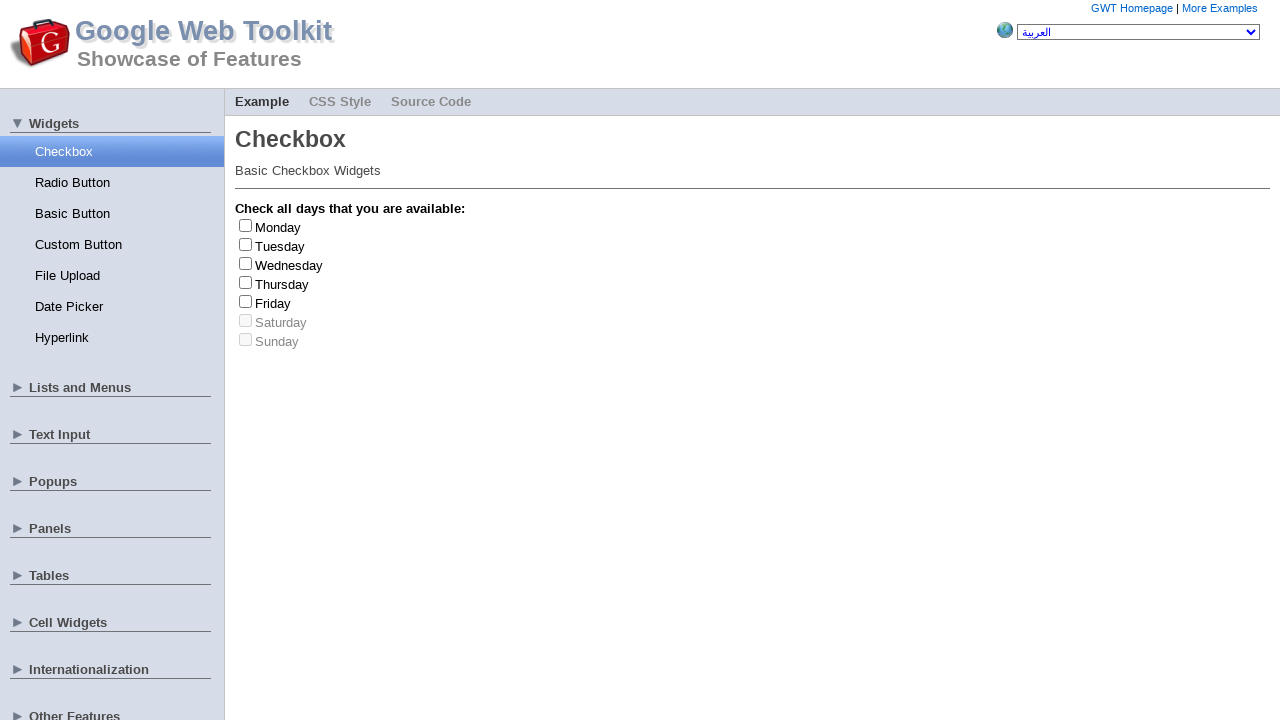

Randomly selected checkbox at index 0
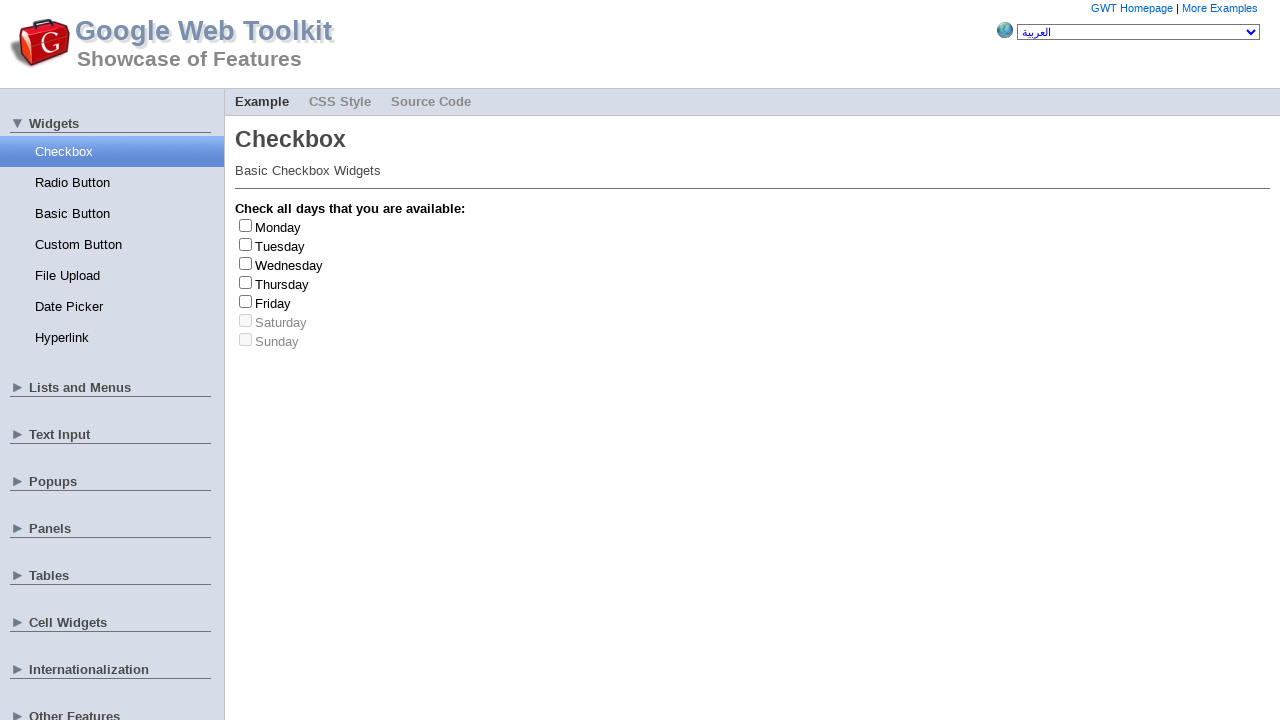

Checkbox at index 0 is enabled
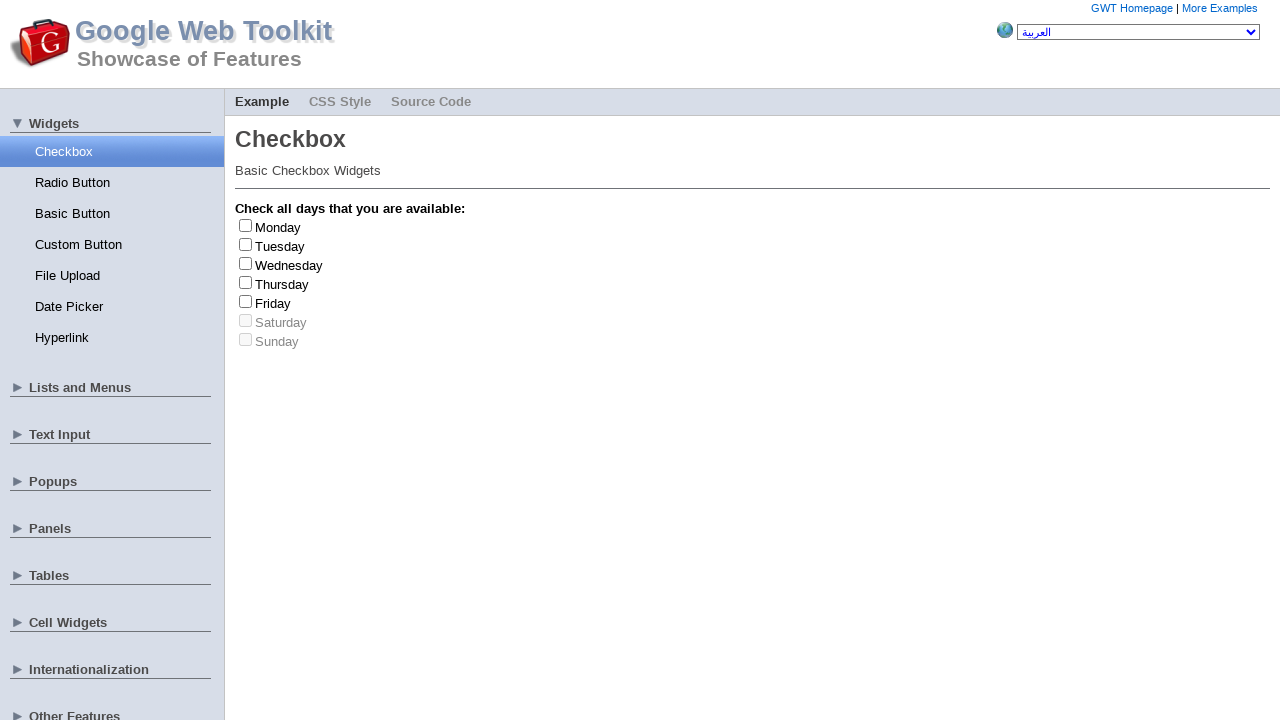

Clicked checkbox at index 0 to check it at (246, 225) on input[type='checkbox'] >> nth=0
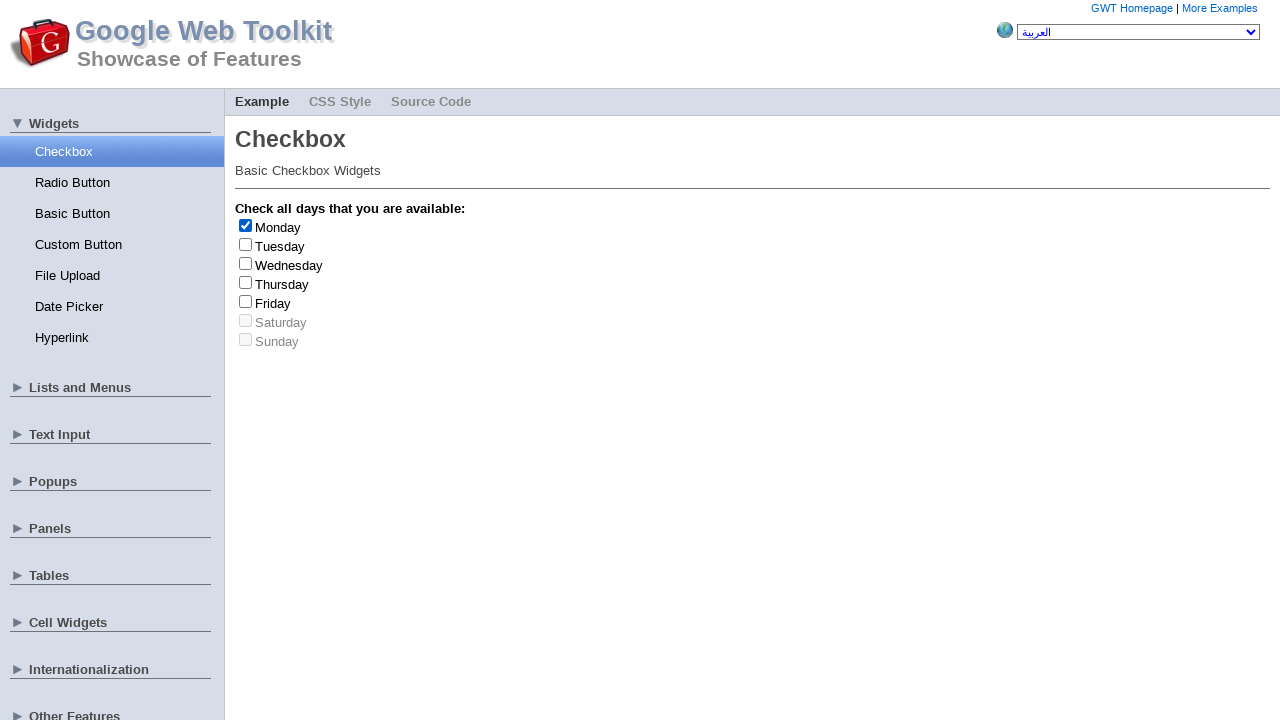

Retrieved label text: 'Monday'
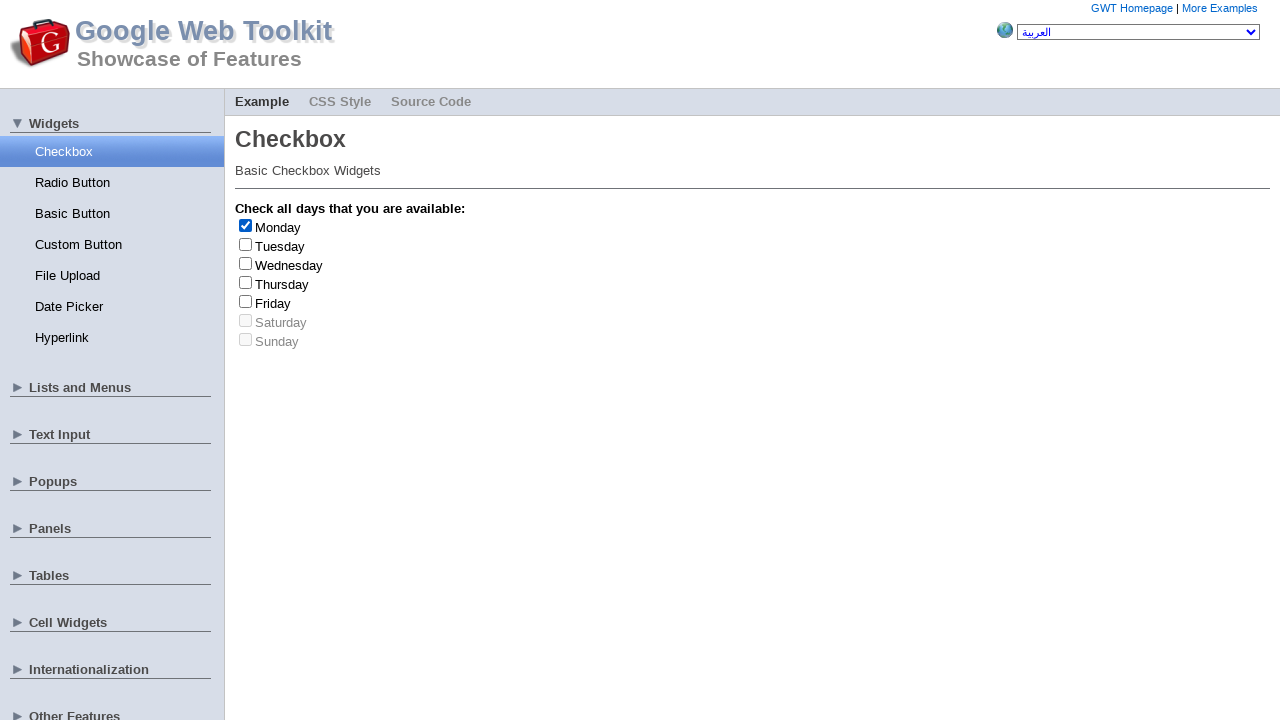

Clicked checkbox to uncheck 'Monday' at (246, 225) on input[type='checkbox'] >> nth=0
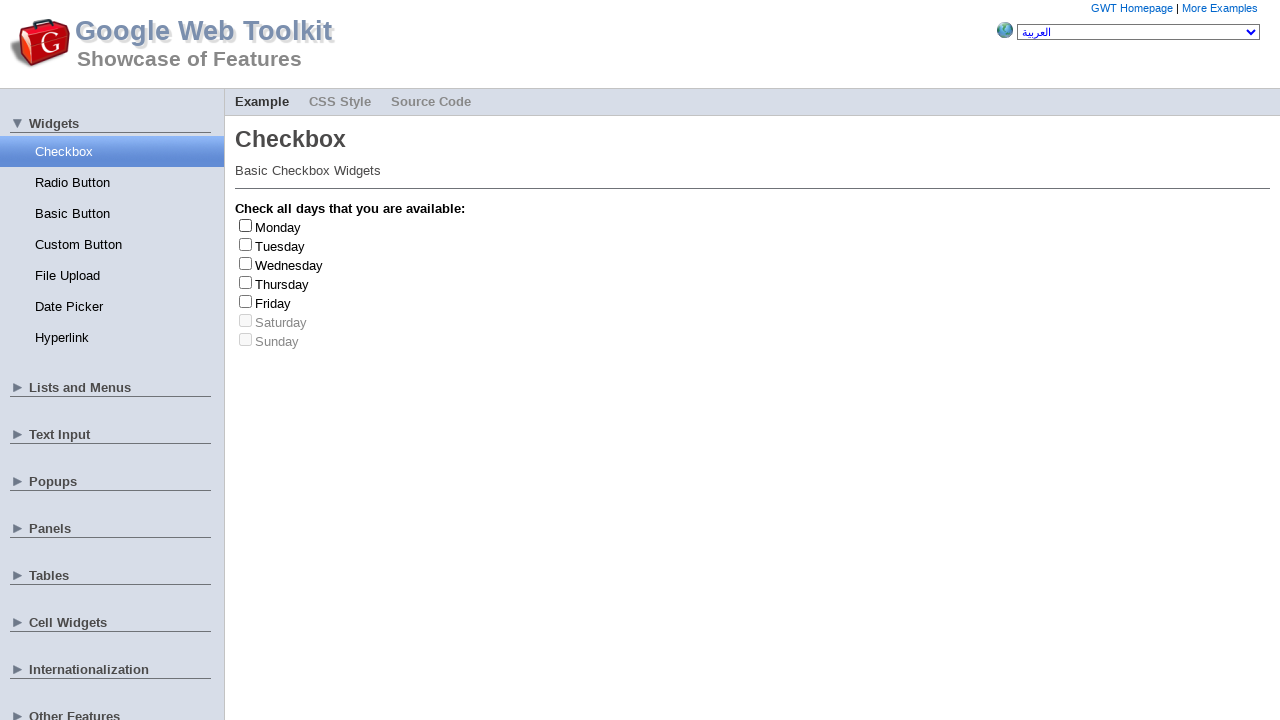

Randomly selected checkbox at index 5
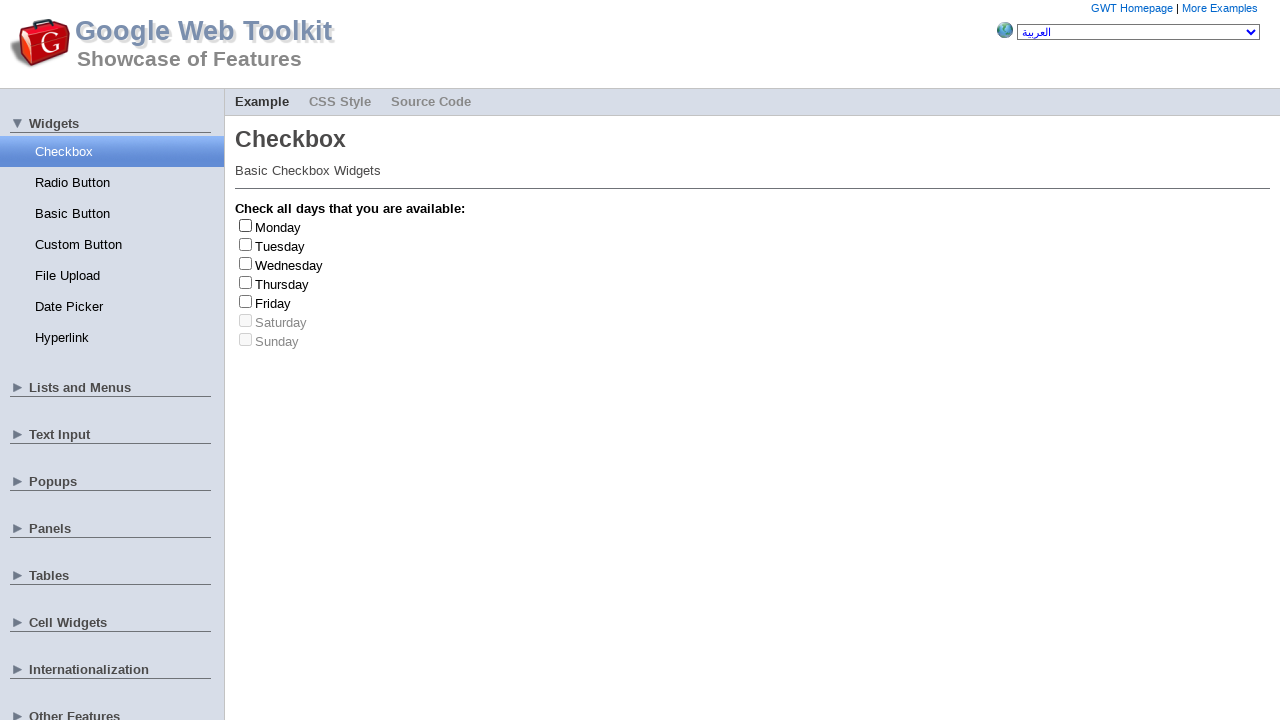

Randomly selected checkbox at index 4
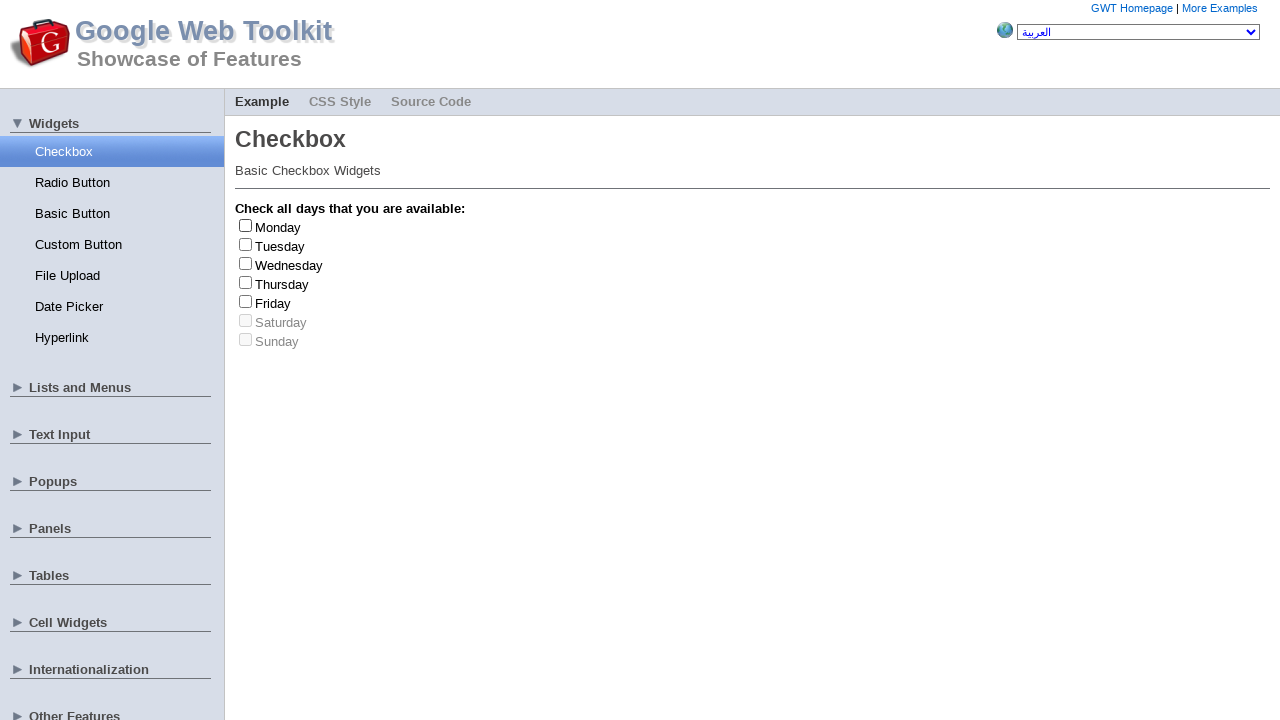

Checkbox at index 4 is enabled
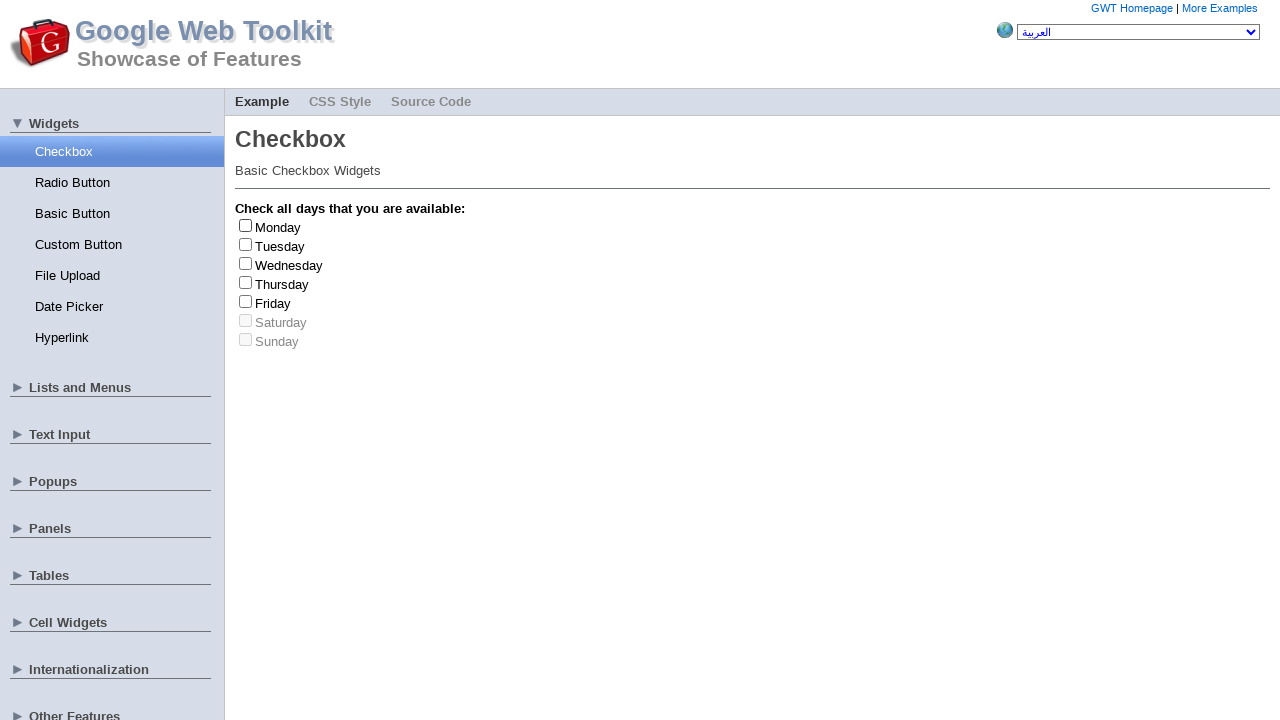

Clicked checkbox at index 4 to check it at (246, 301) on input[type='checkbox'] >> nth=4
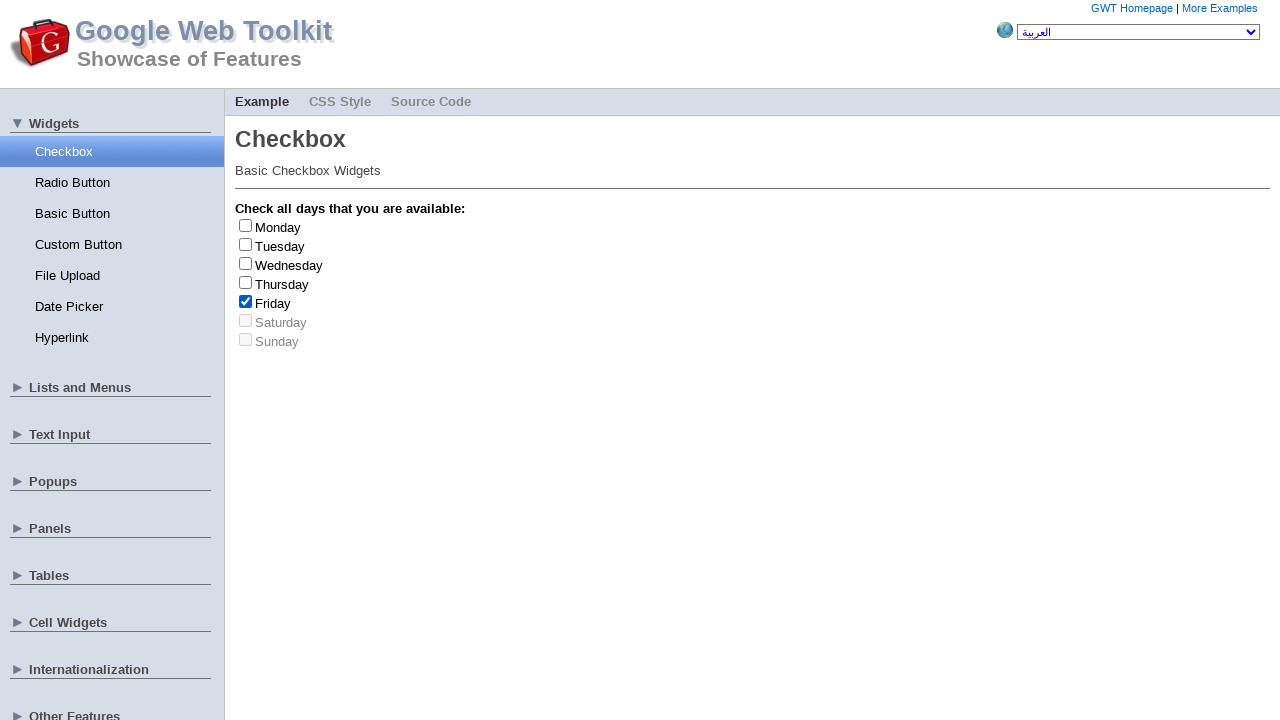

Retrieved label text: 'Friday'
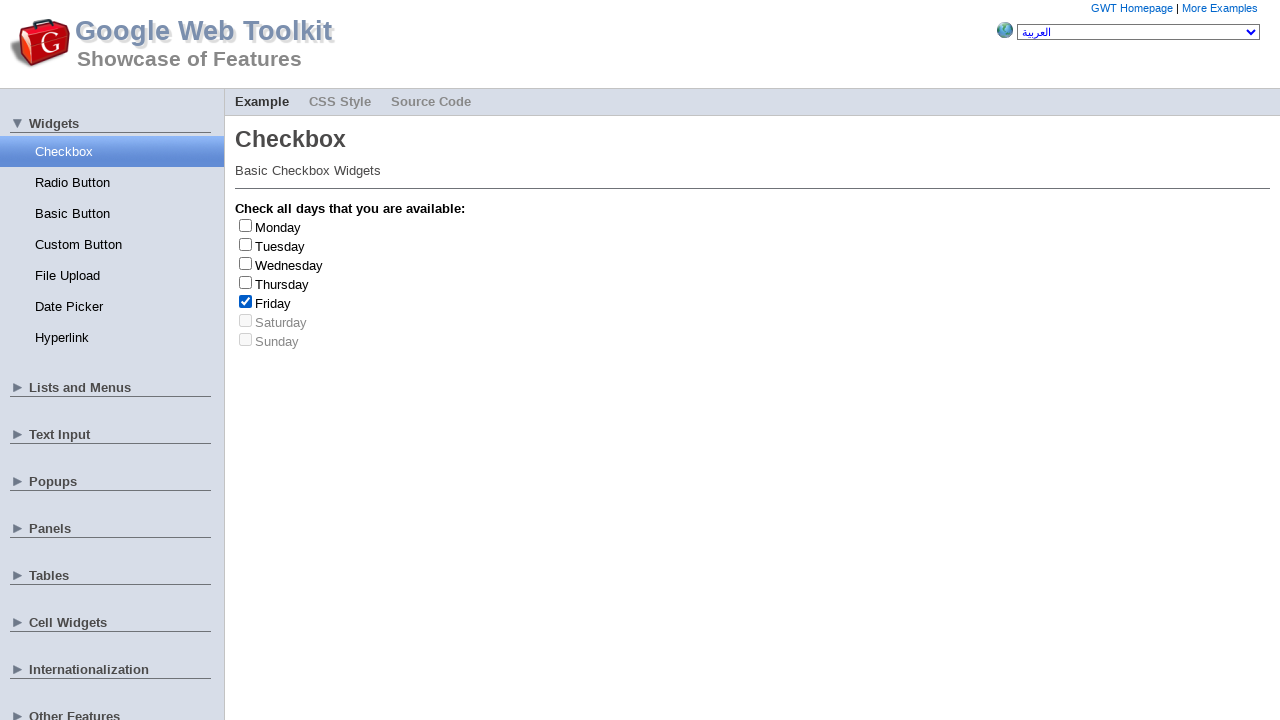

Clicked checkbox to uncheck 'Friday' at (246, 301) on input[type='checkbox'] >> nth=4
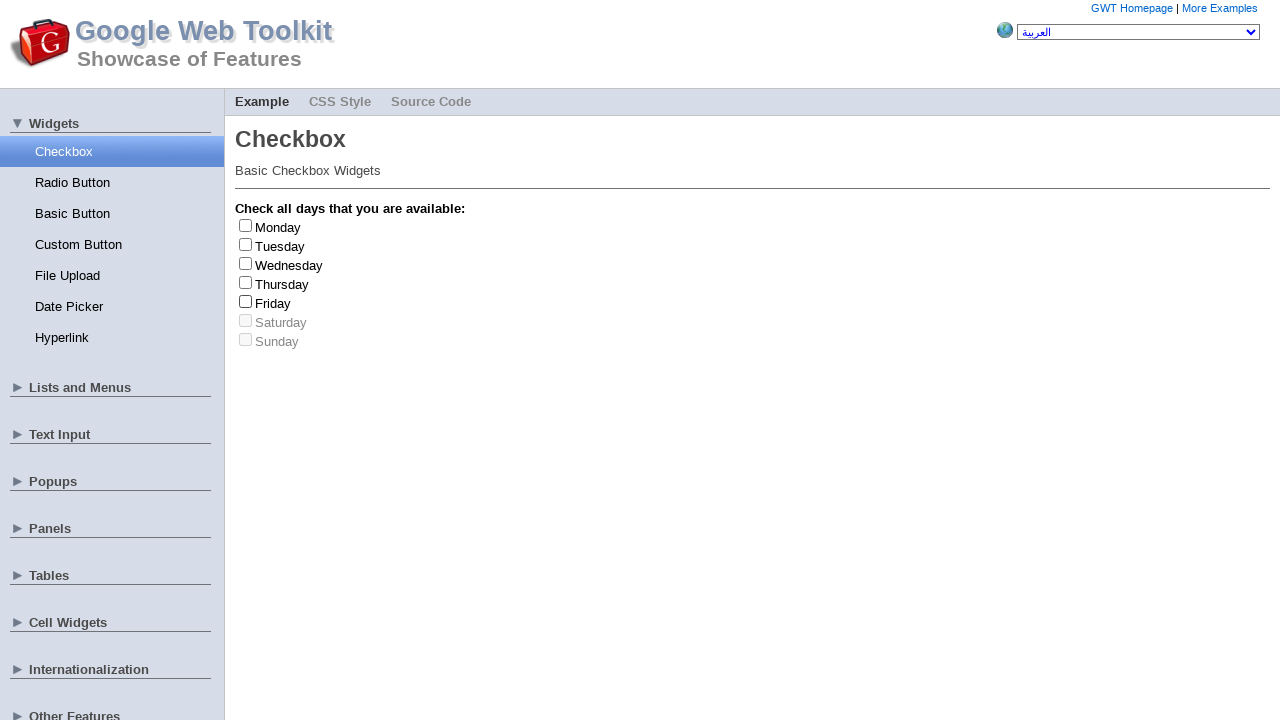

Friday checked and unchecked 1 time(s)
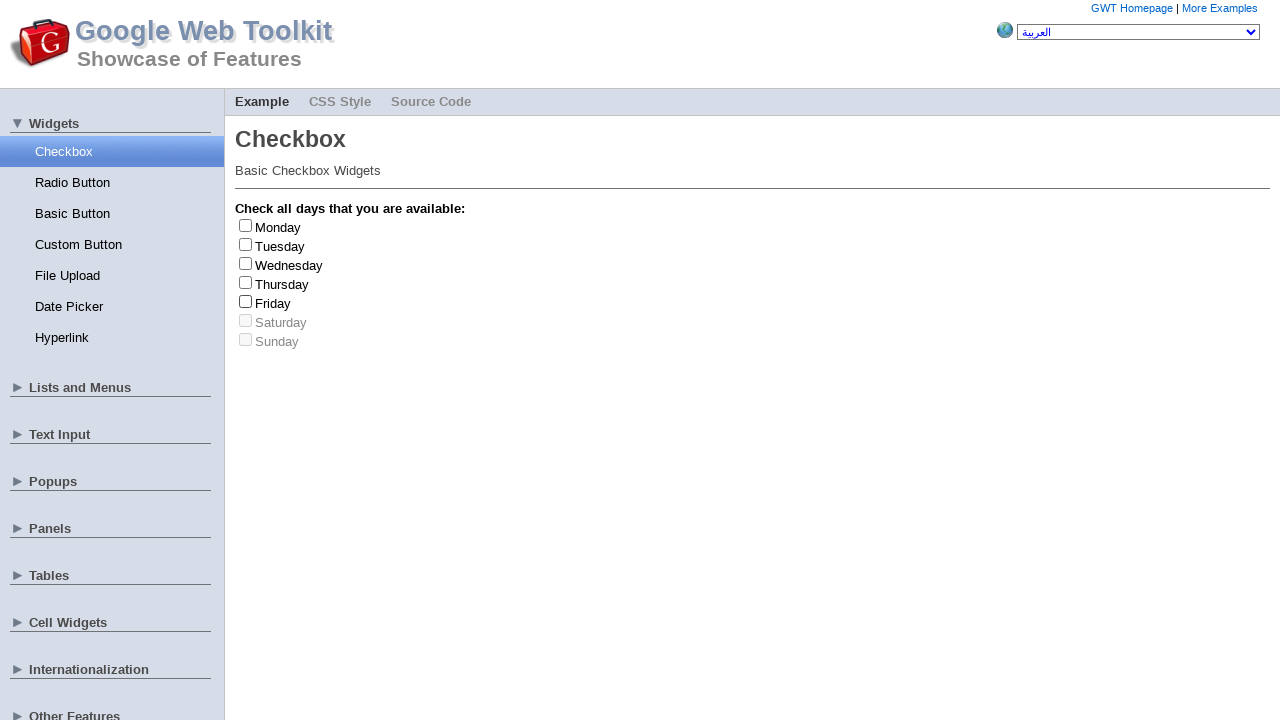

Randomly selected checkbox at index 6
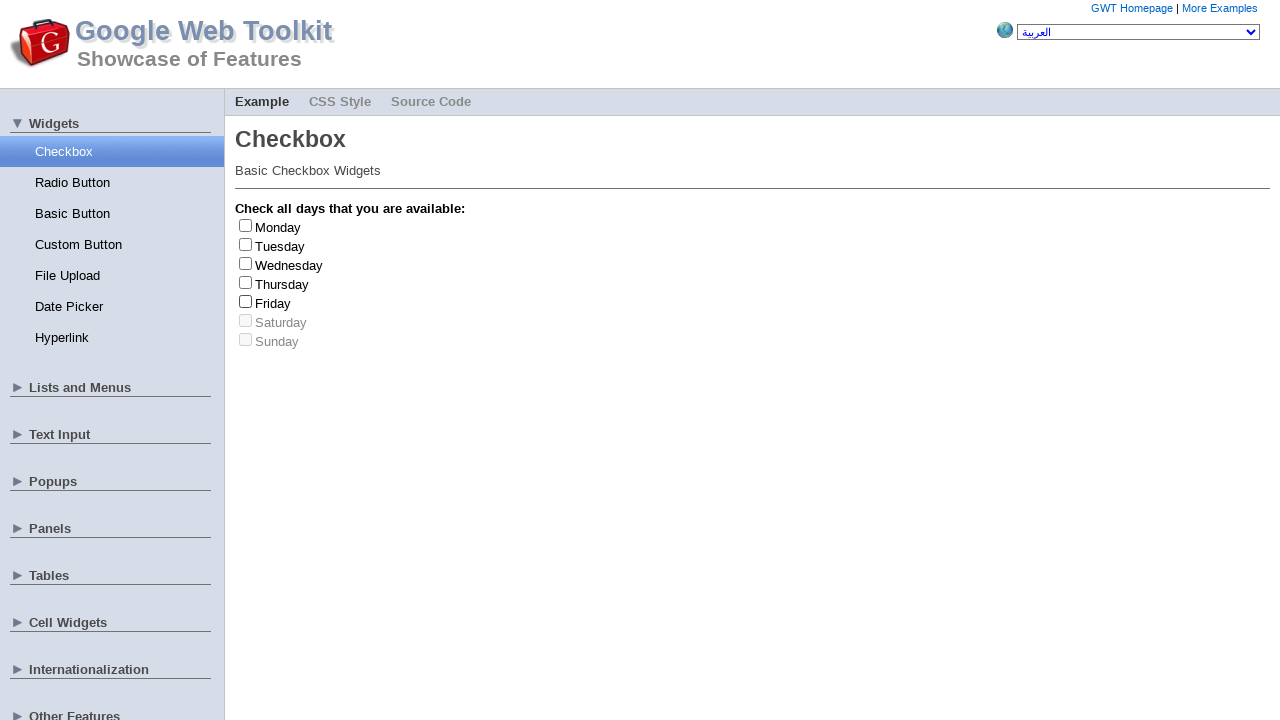

Randomly selected checkbox at index 2
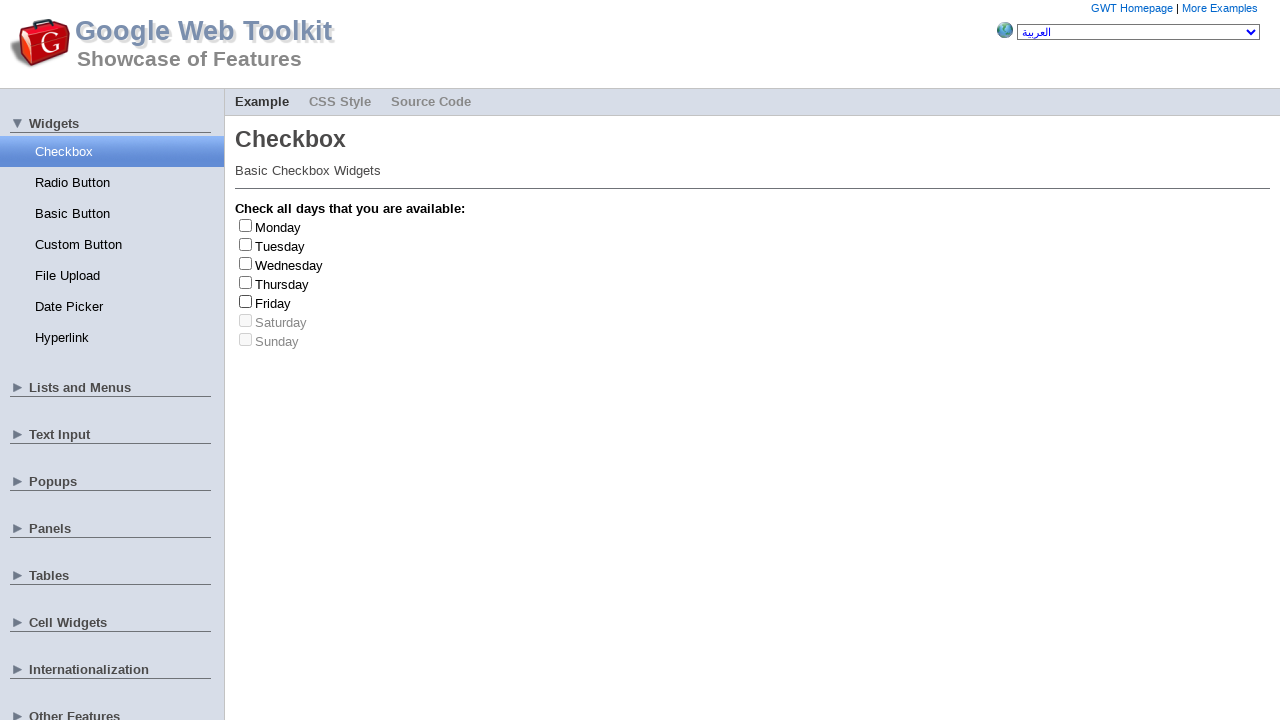

Checkbox at index 2 is enabled
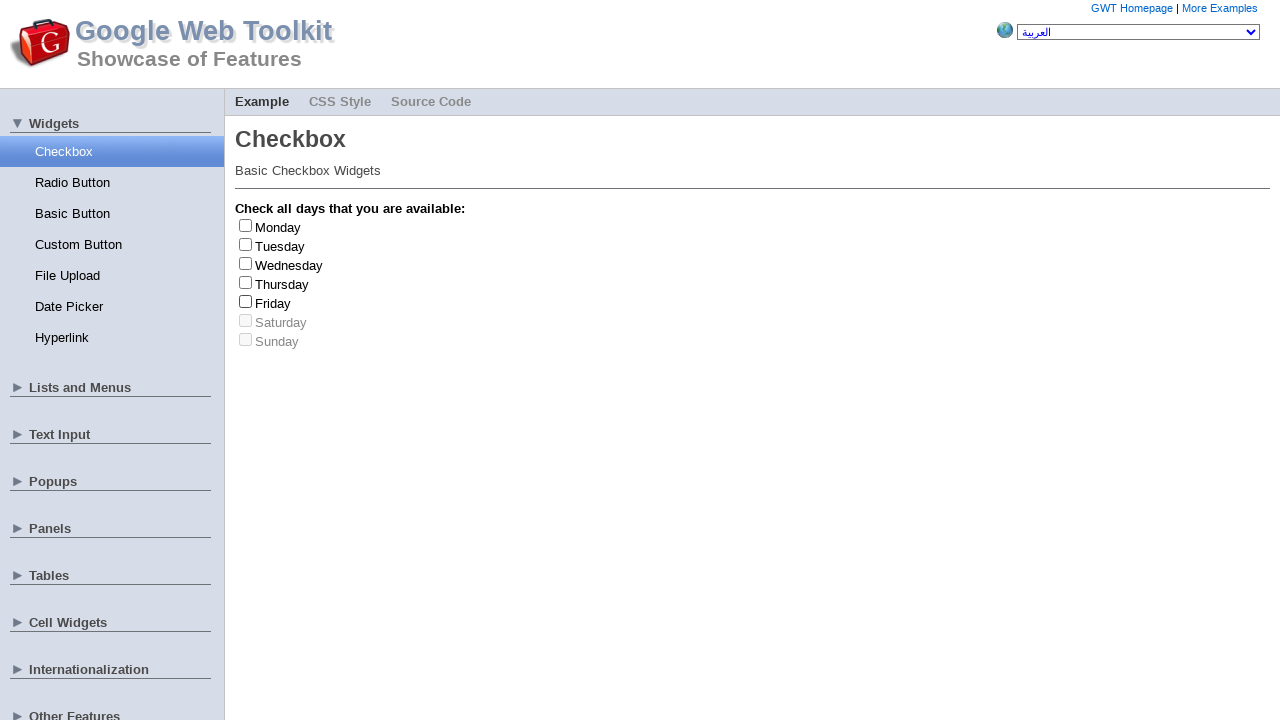

Clicked checkbox at index 2 to check it at (246, 263) on input[type='checkbox'] >> nth=2
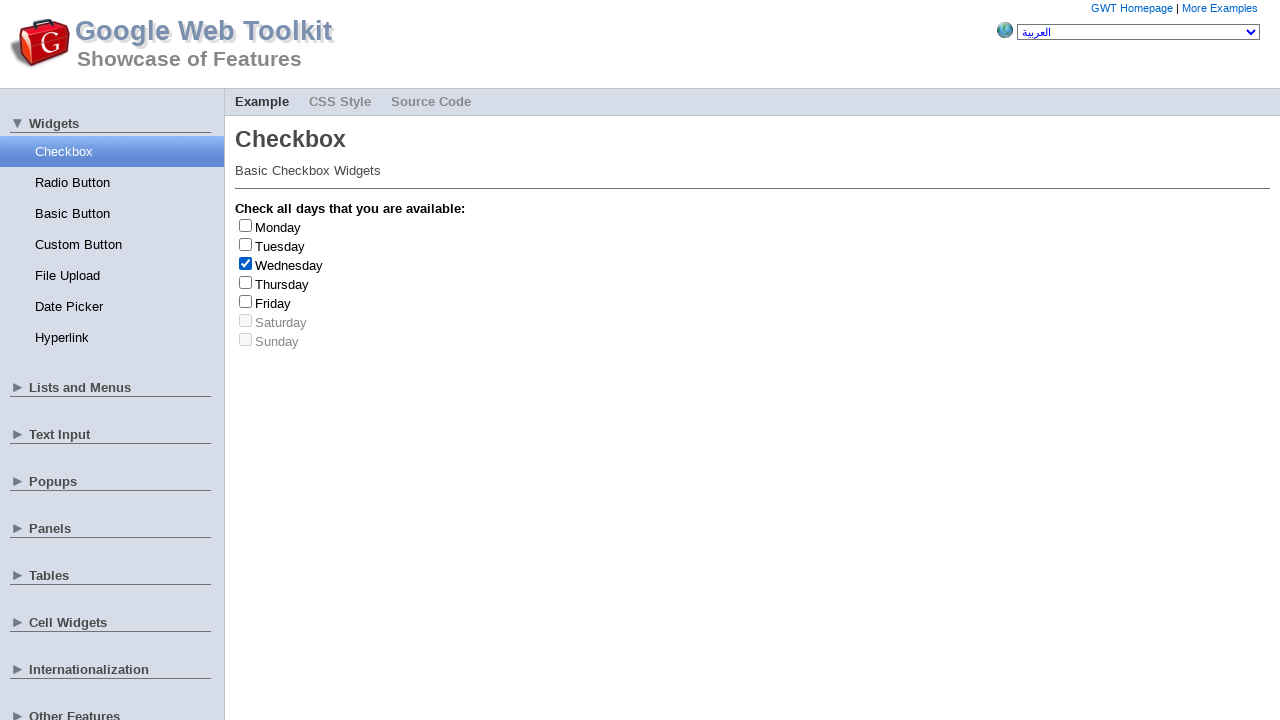

Retrieved label text: 'Wednesday'
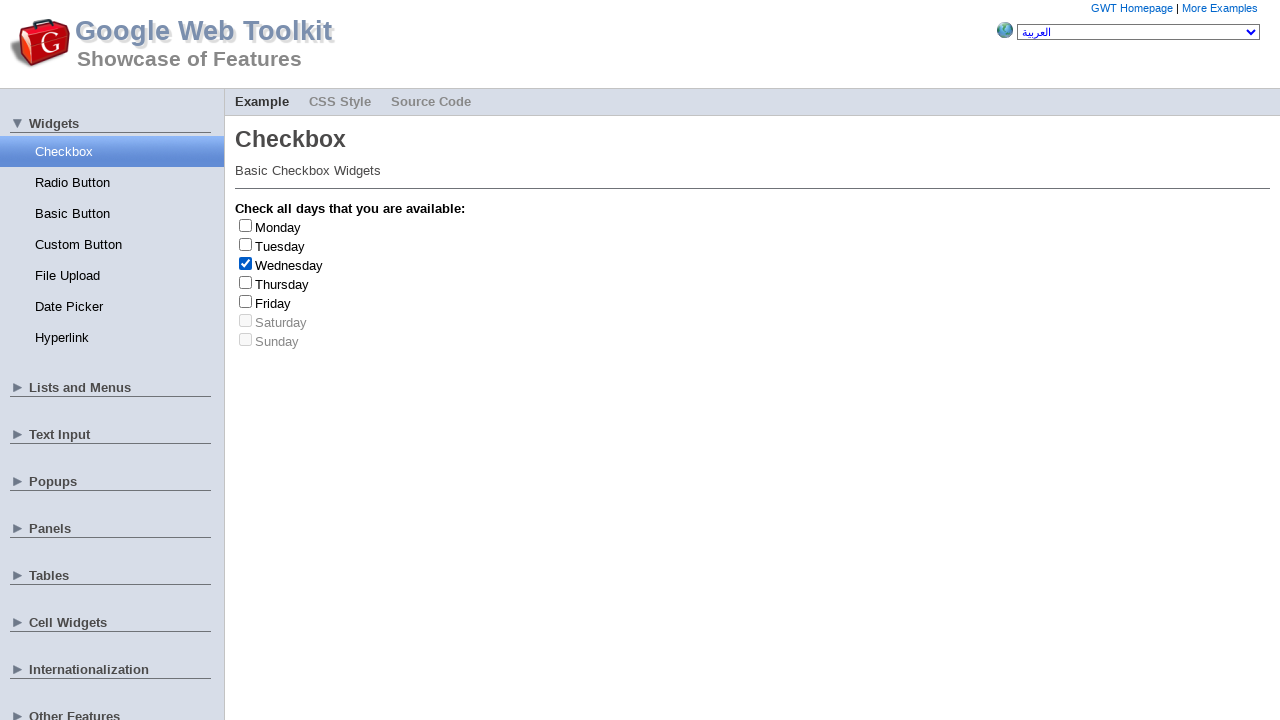

Clicked checkbox to uncheck 'Wednesday' at (246, 263) on input[type='checkbox'] >> nth=2
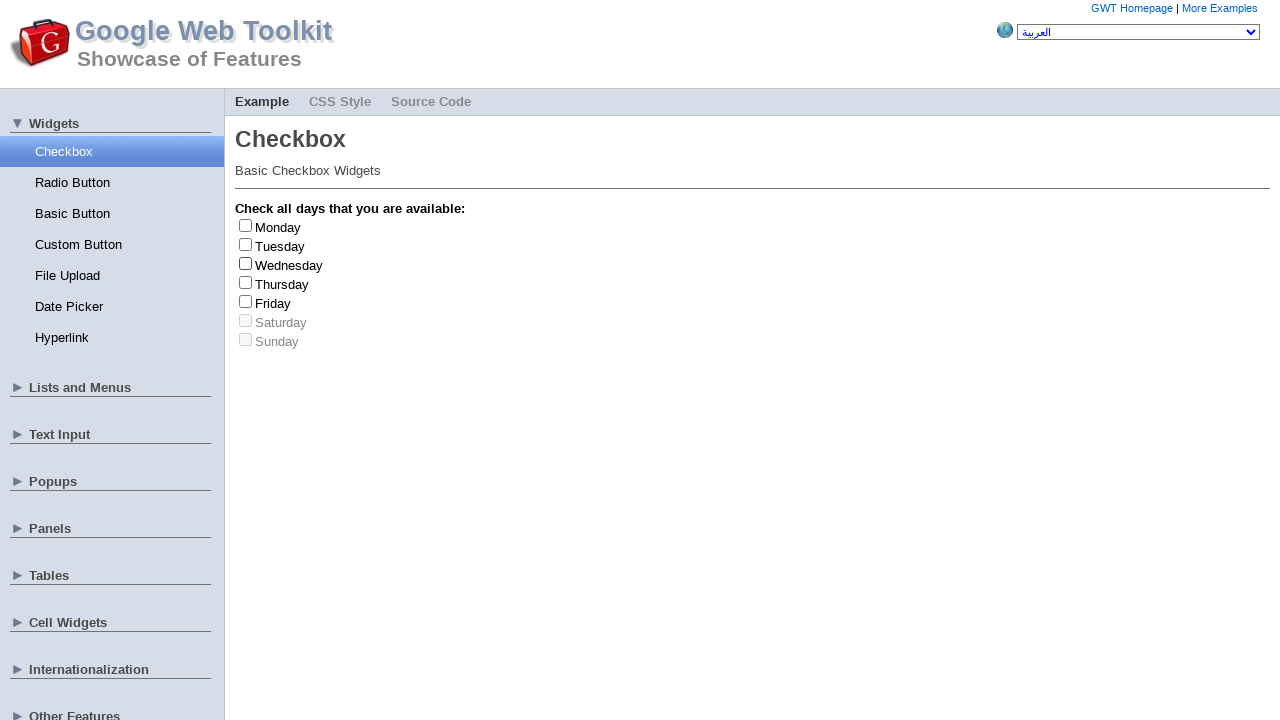

Randomly selected checkbox at index 4
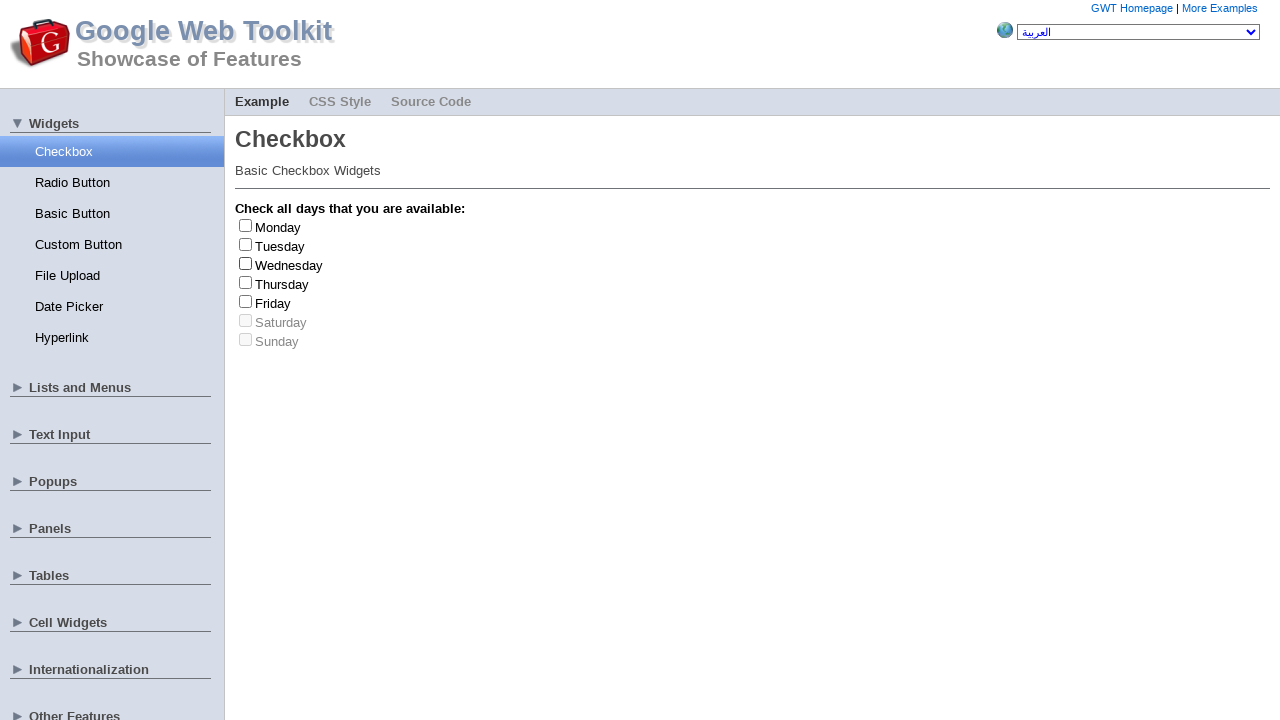

Checkbox at index 4 is enabled
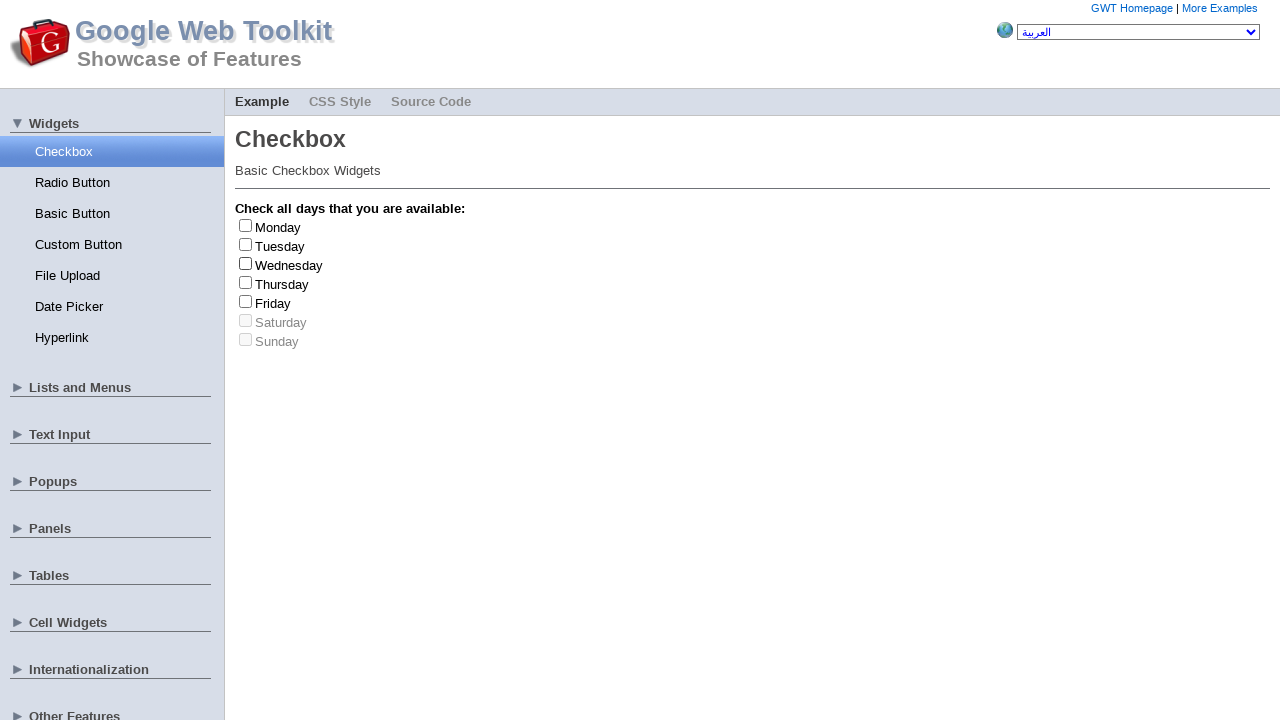

Clicked checkbox at index 4 to check it at (246, 301) on input[type='checkbox'] >> nth=4
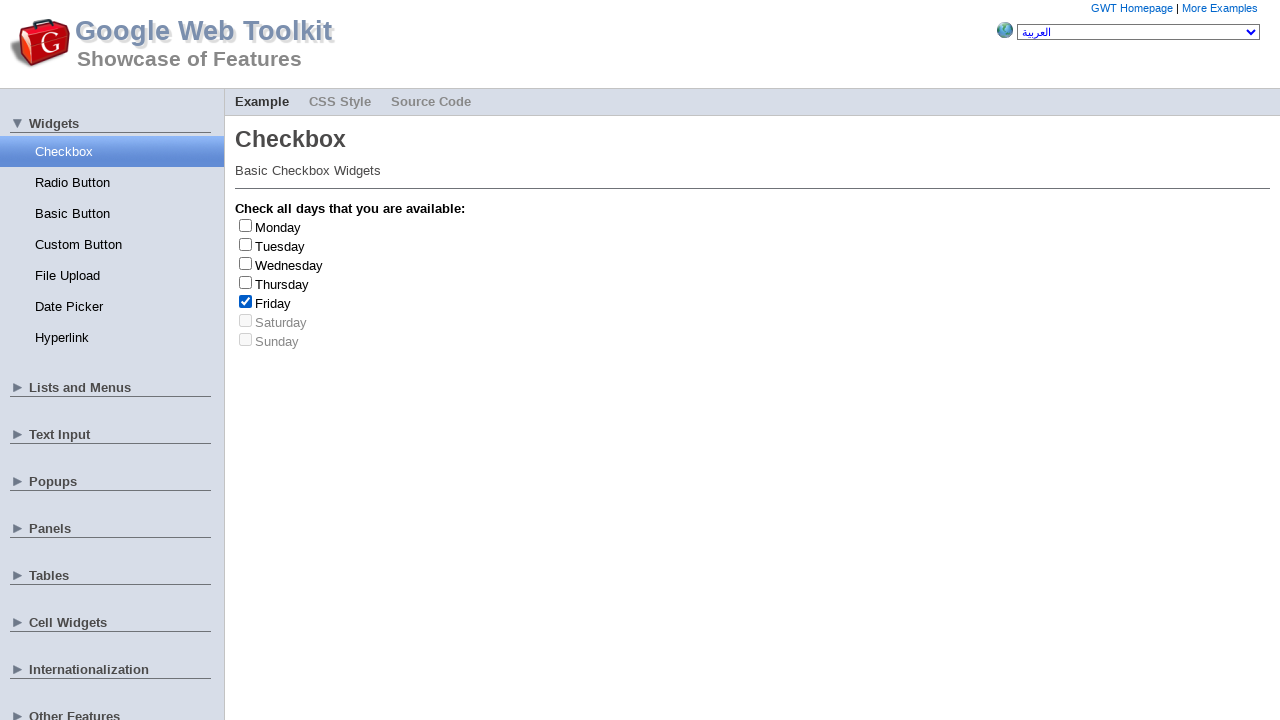

Retrieved label text: 'Friday'
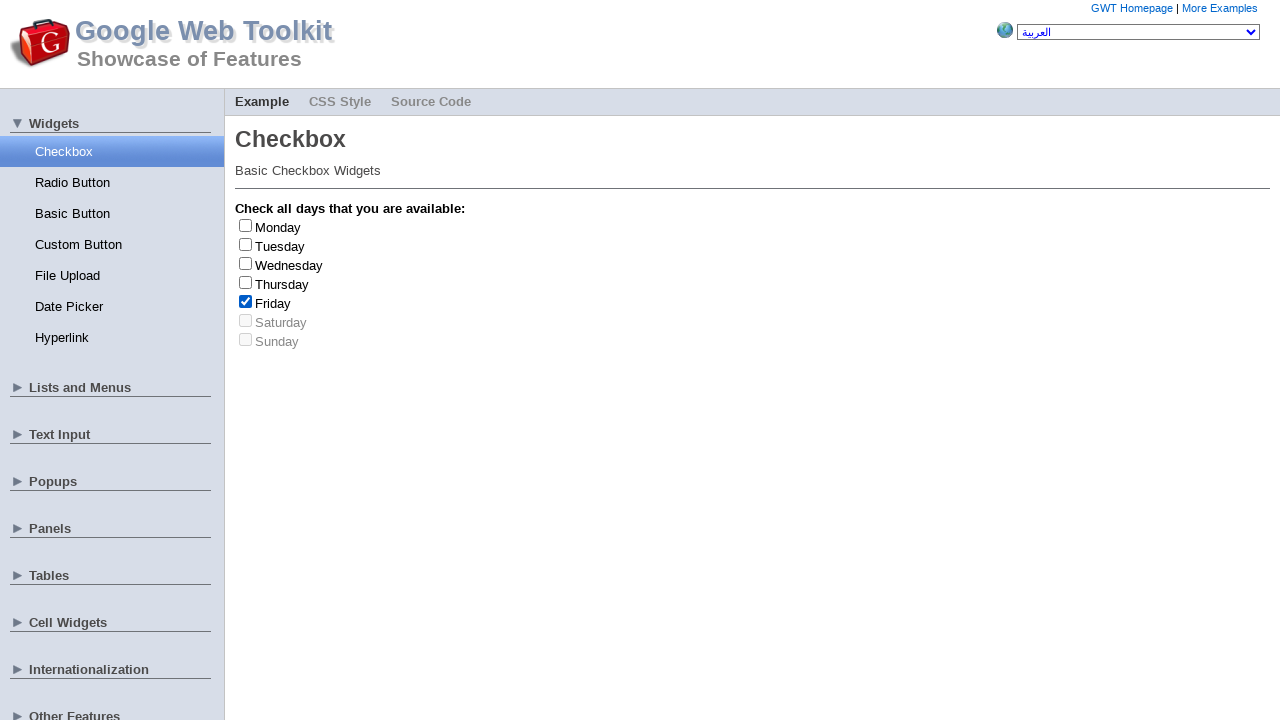

Clicked checkbox to uncheck 'Friday' at (246, 301) on input[type='checkbox'] >> nth=4
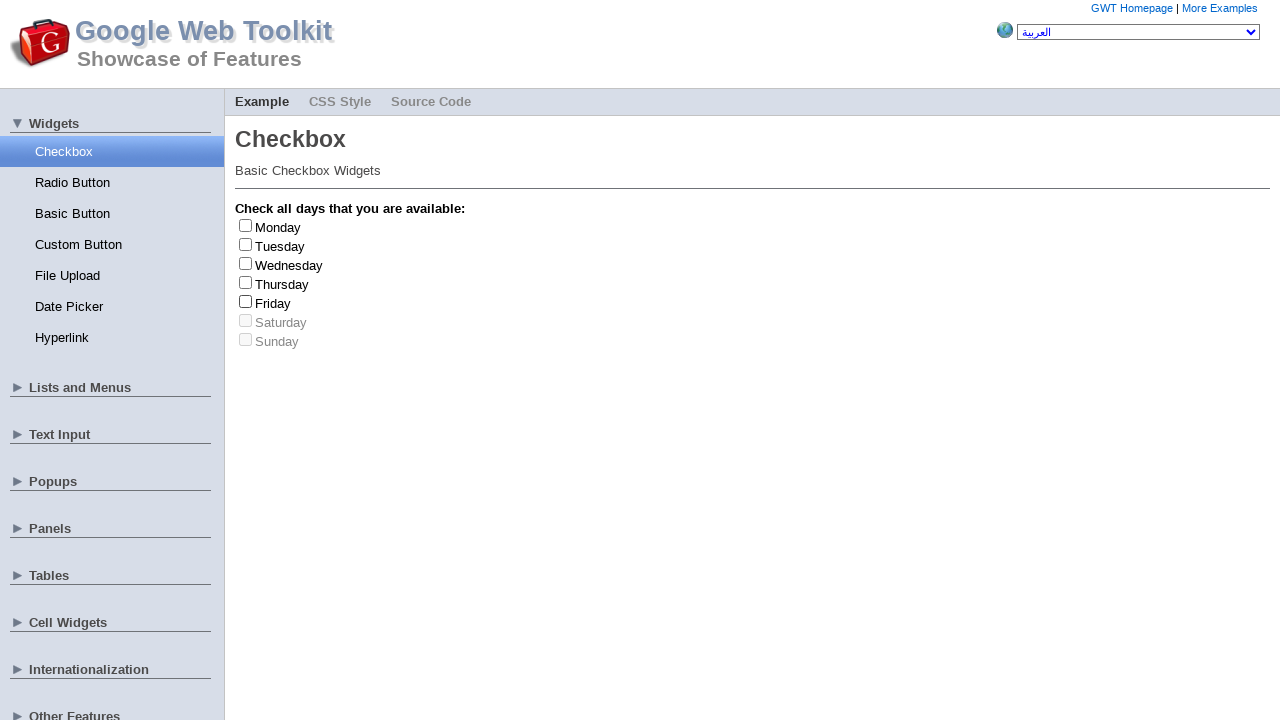

Friday checked and unchecked 2 time(s)
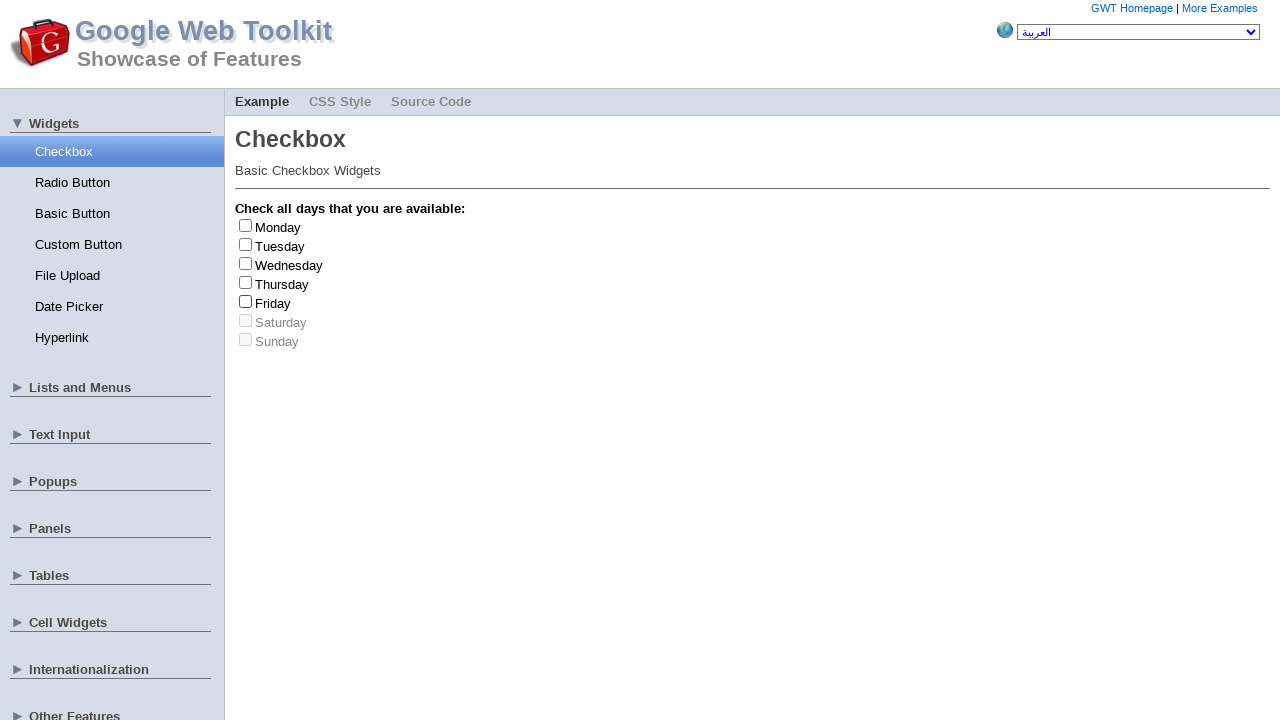

Randomly selected checkbox at index 3
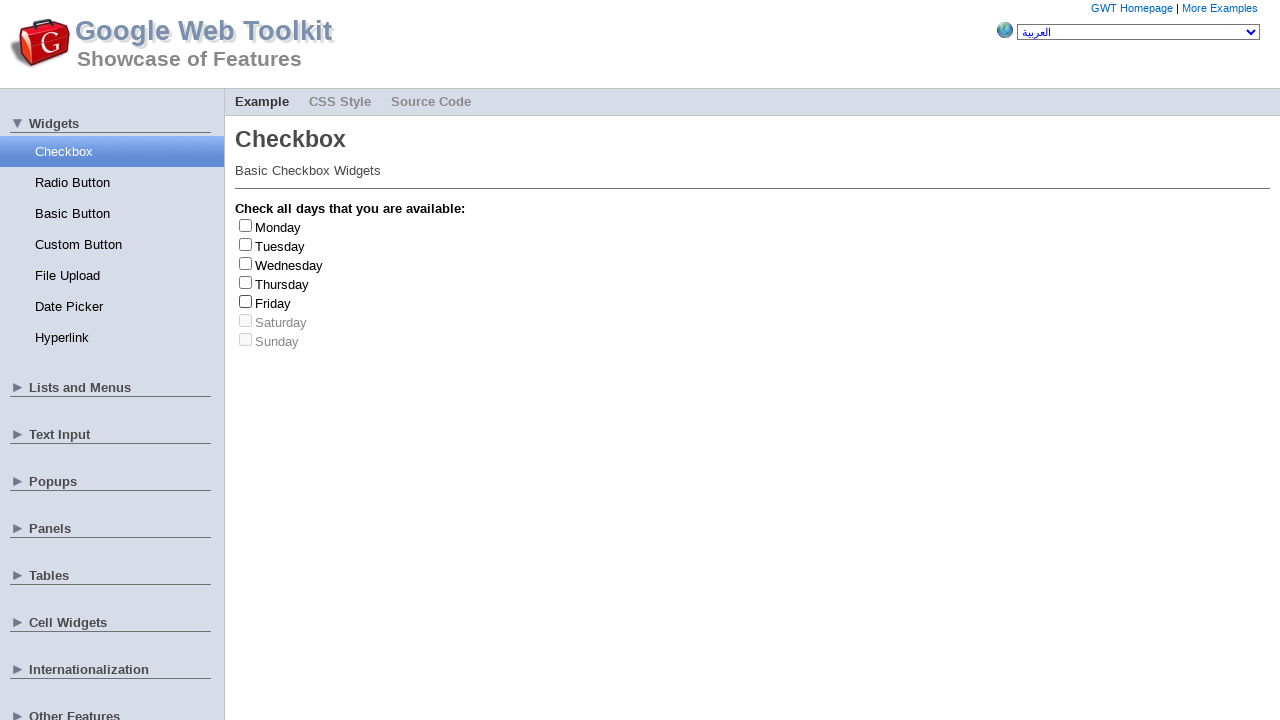

Checkbox at index 3 is enabled
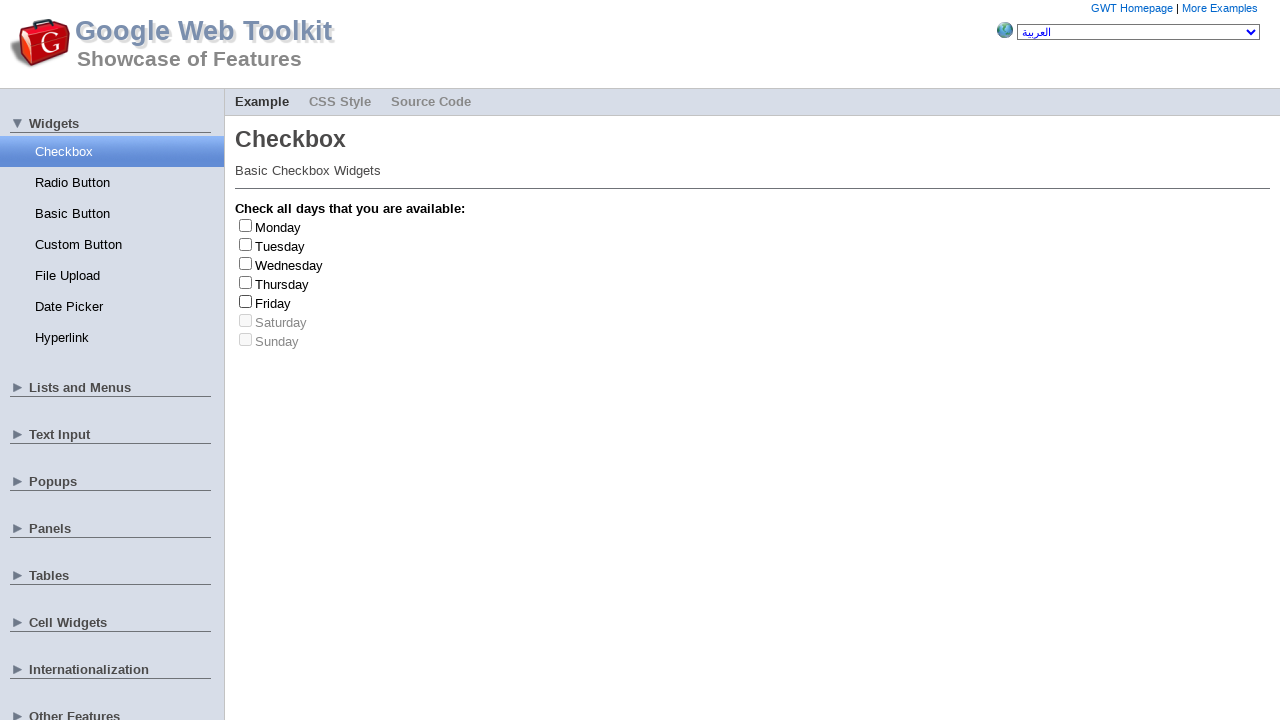

Clicked checkbox at index 3 to check it at (246, 282) on input[type='checkbox'] >> nth=3
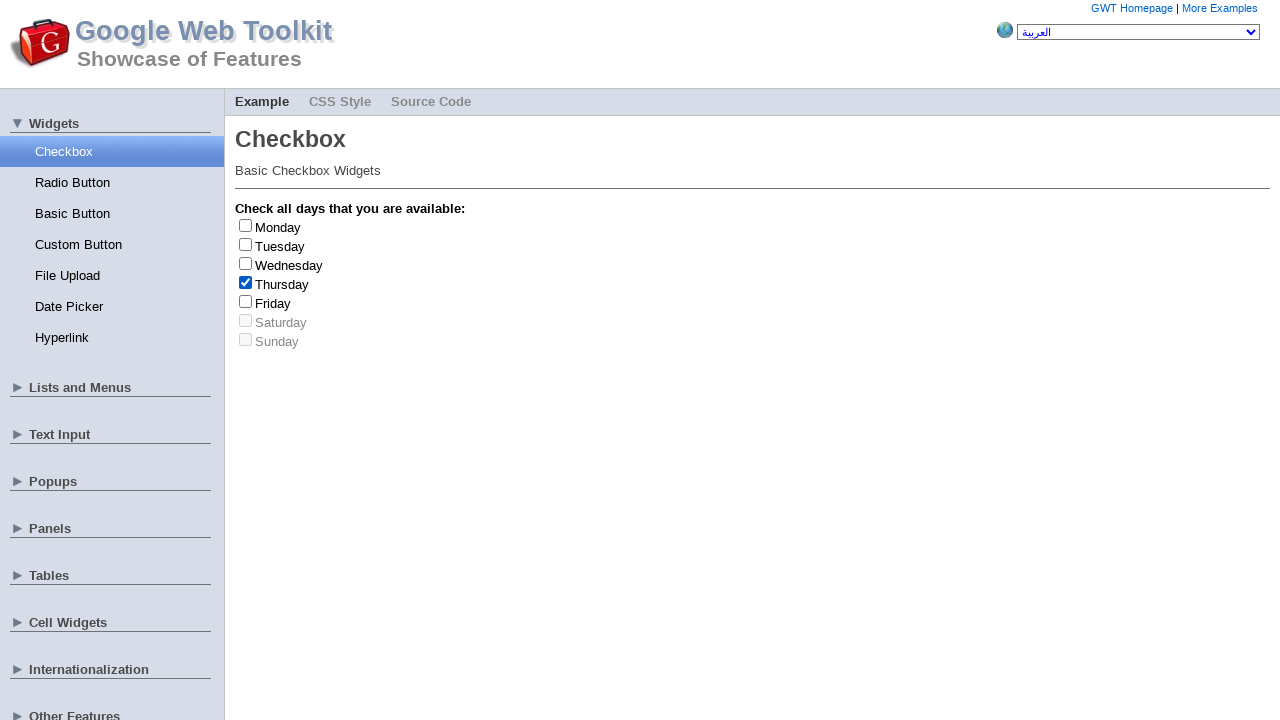

Retrieved label text: 'Thursday'
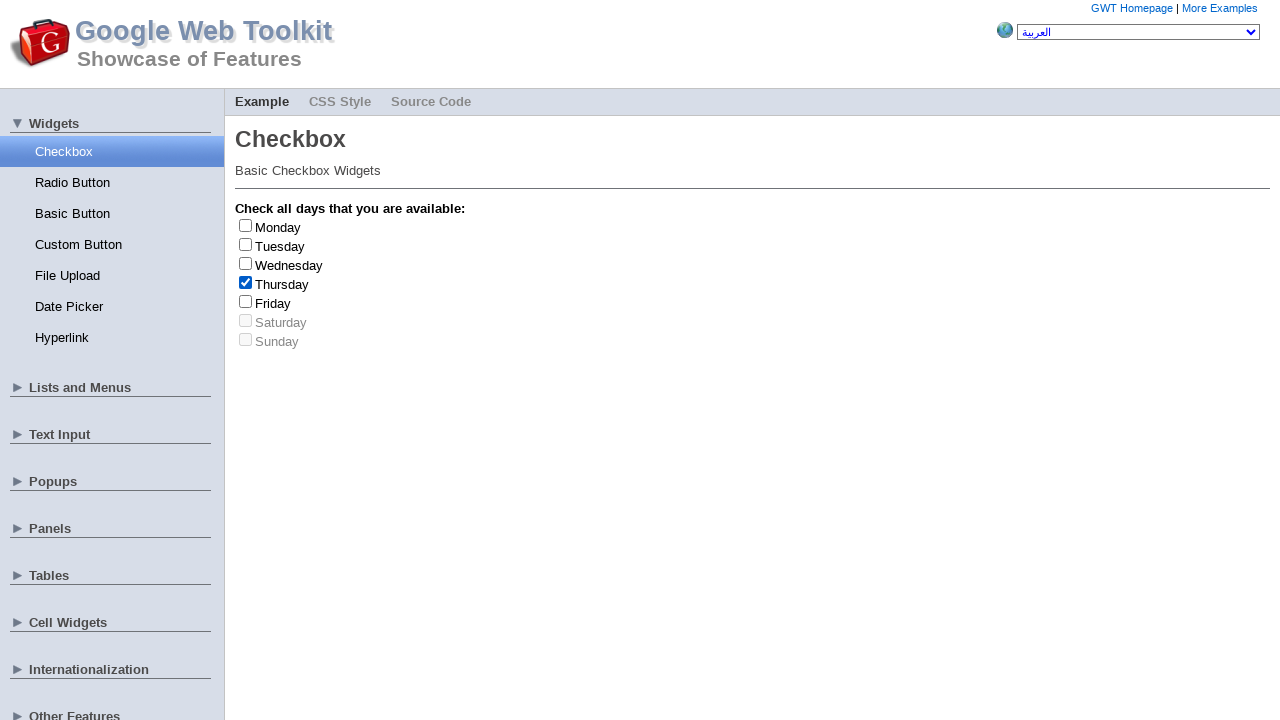

Clicked checkbox to uncheck 'Thursday' at (246, 282) on input[type='checkbox'] >> nth=3
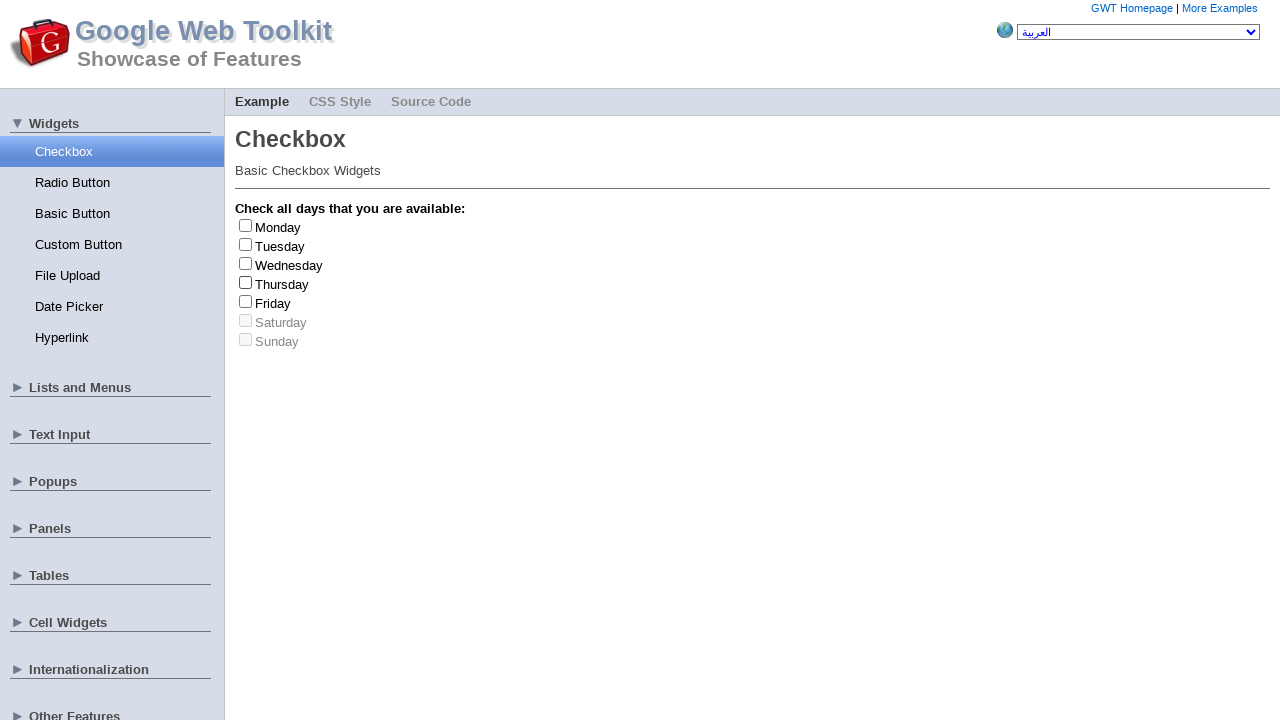

Randomly selected checkbox at index 5
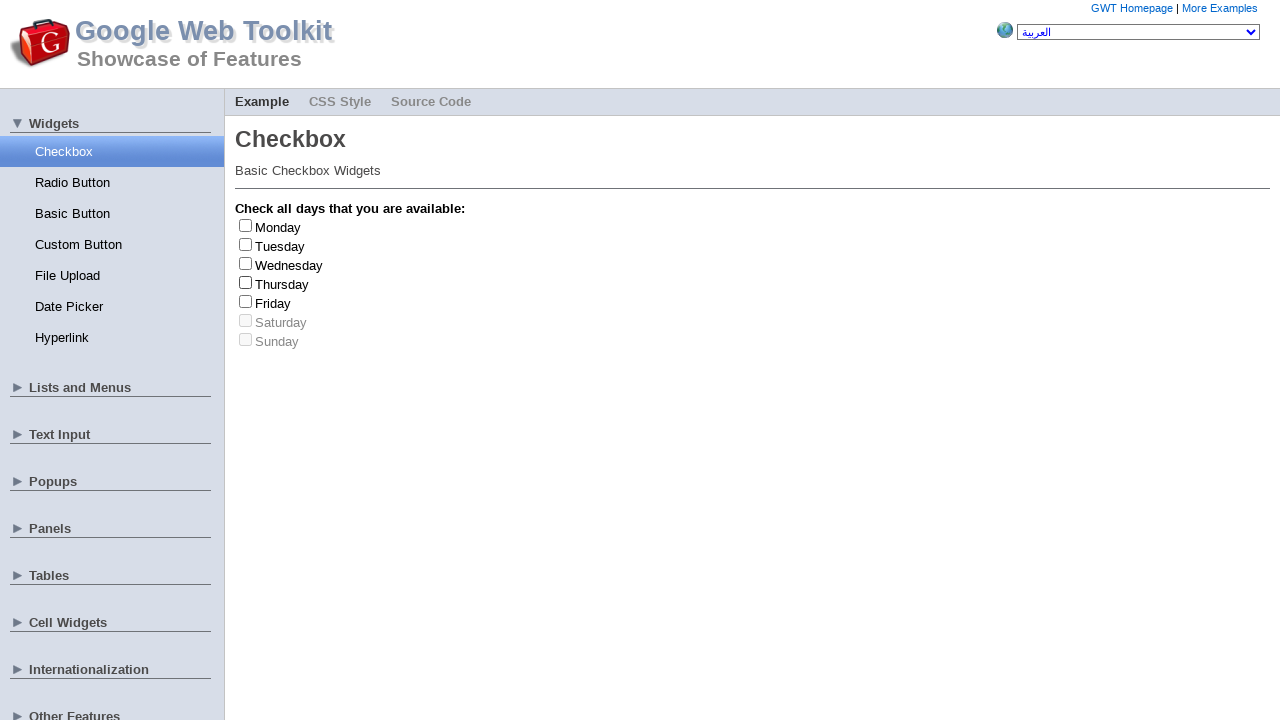

Randomly selected checkbox at index 5
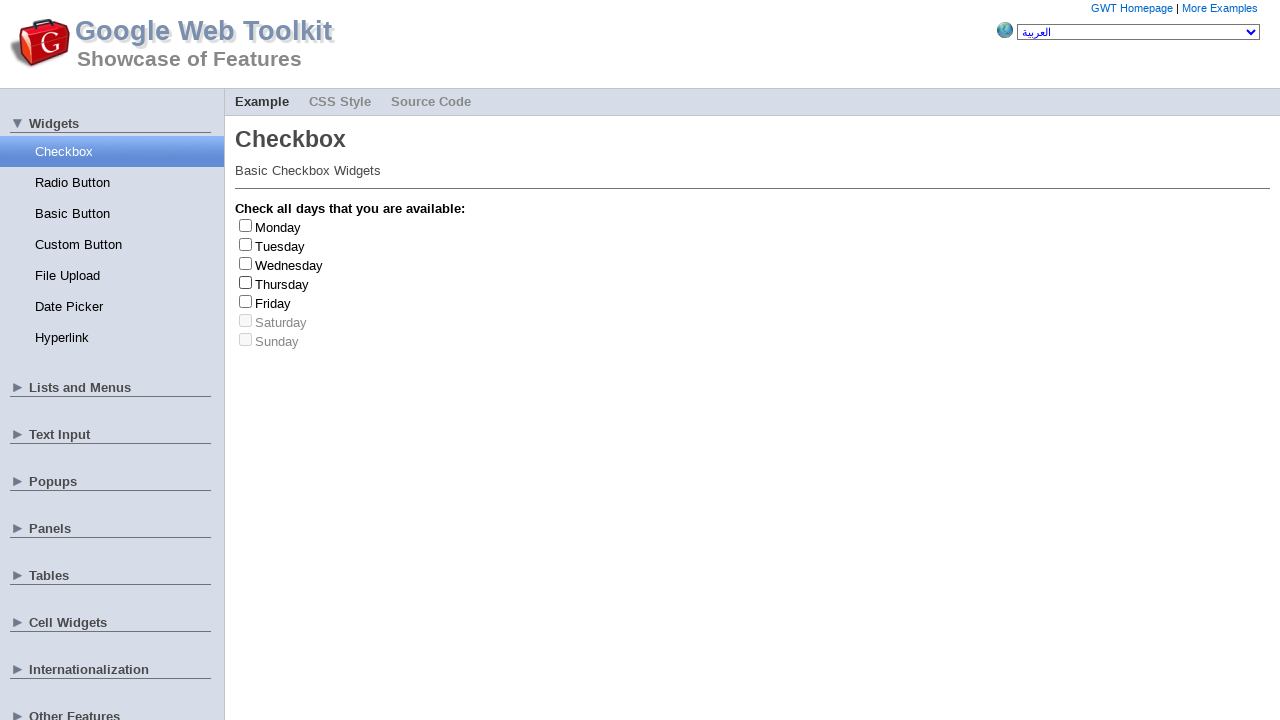

Randomly selected checkbox at index 6
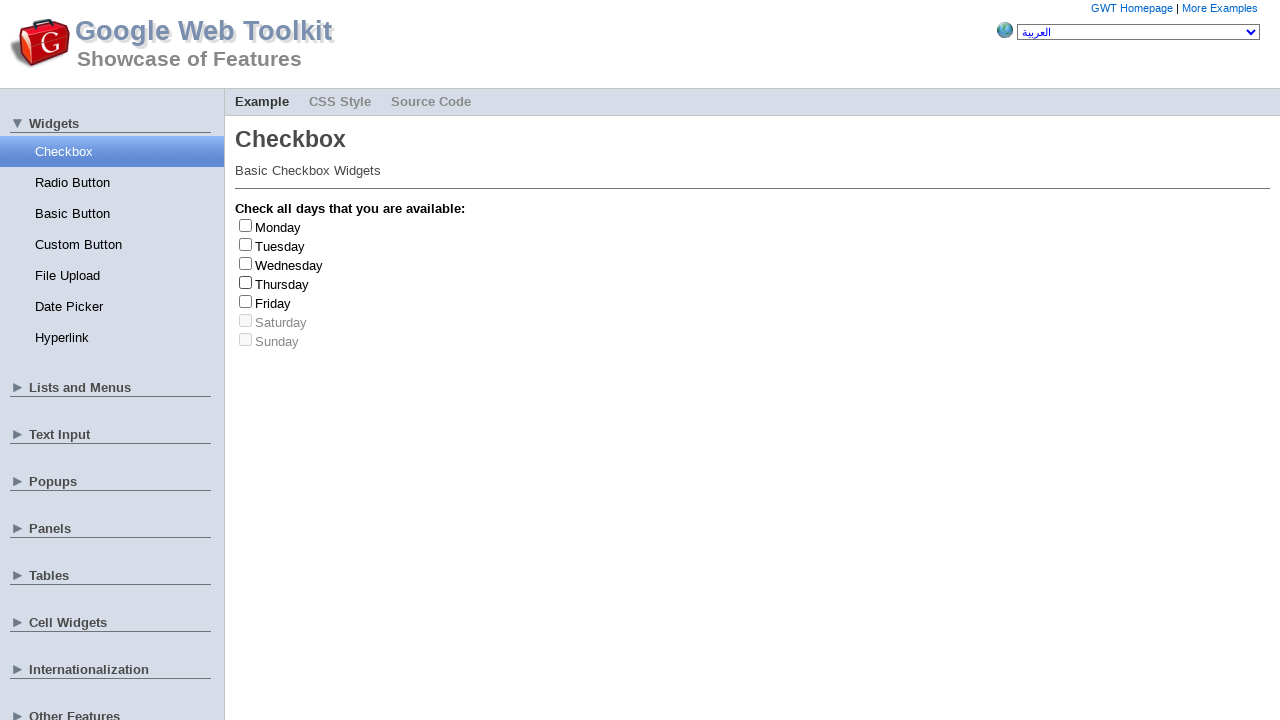

Randomly selected checkbox at index 6
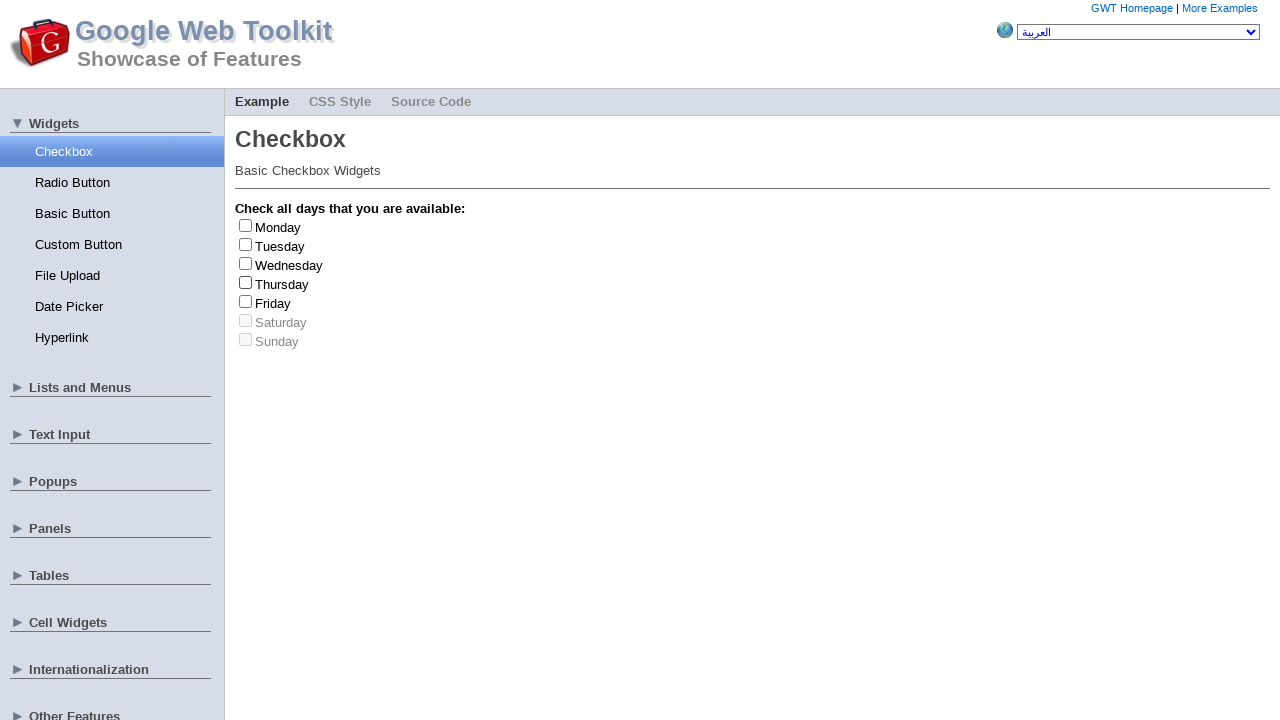

Randomly selected checkbox at index 0
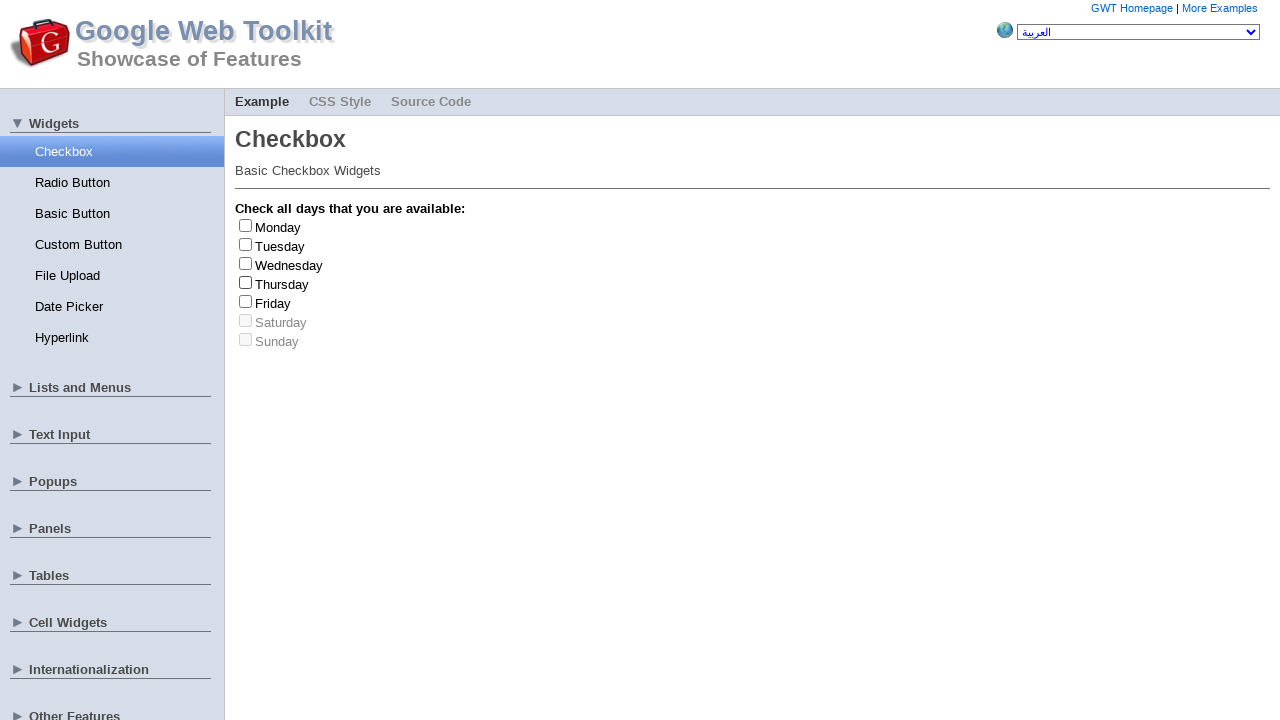

Checkbox at index 0 is enabled
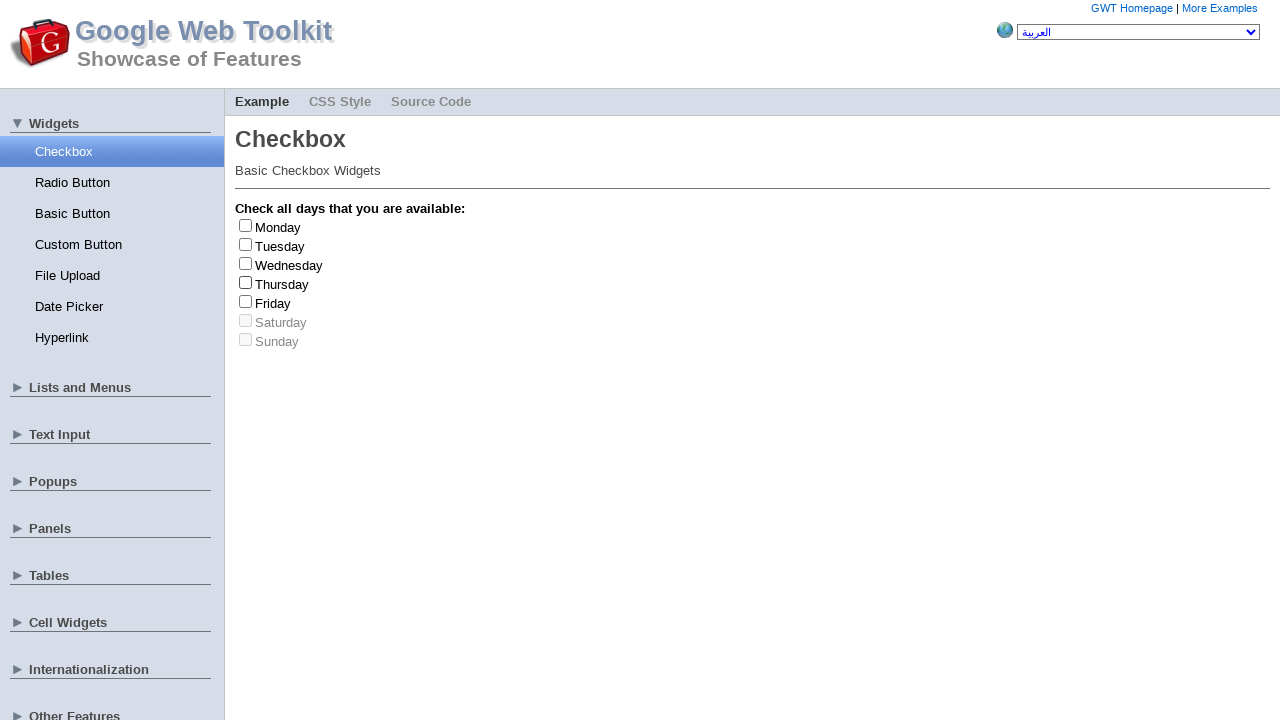

Clicked checkbox at index 0 to check it at (246, 225) on input[type='checkbox'] >> nth=0
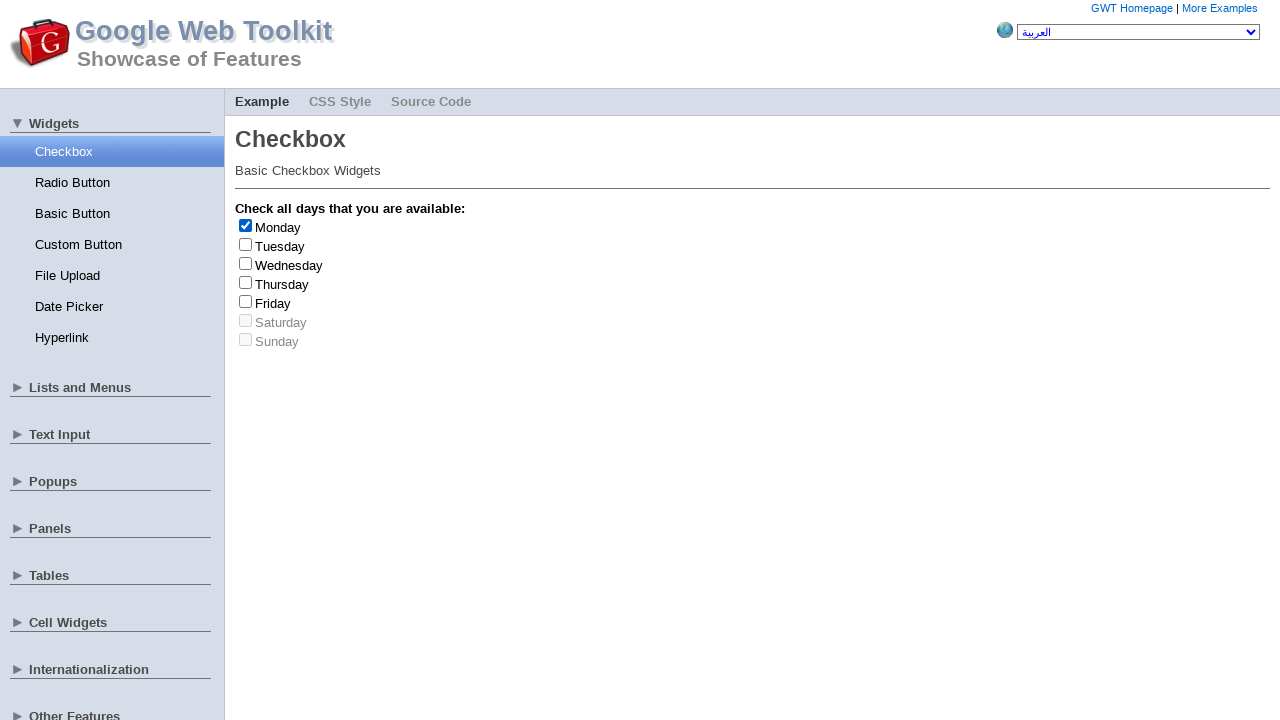

Retrieved label text: 'Monday'
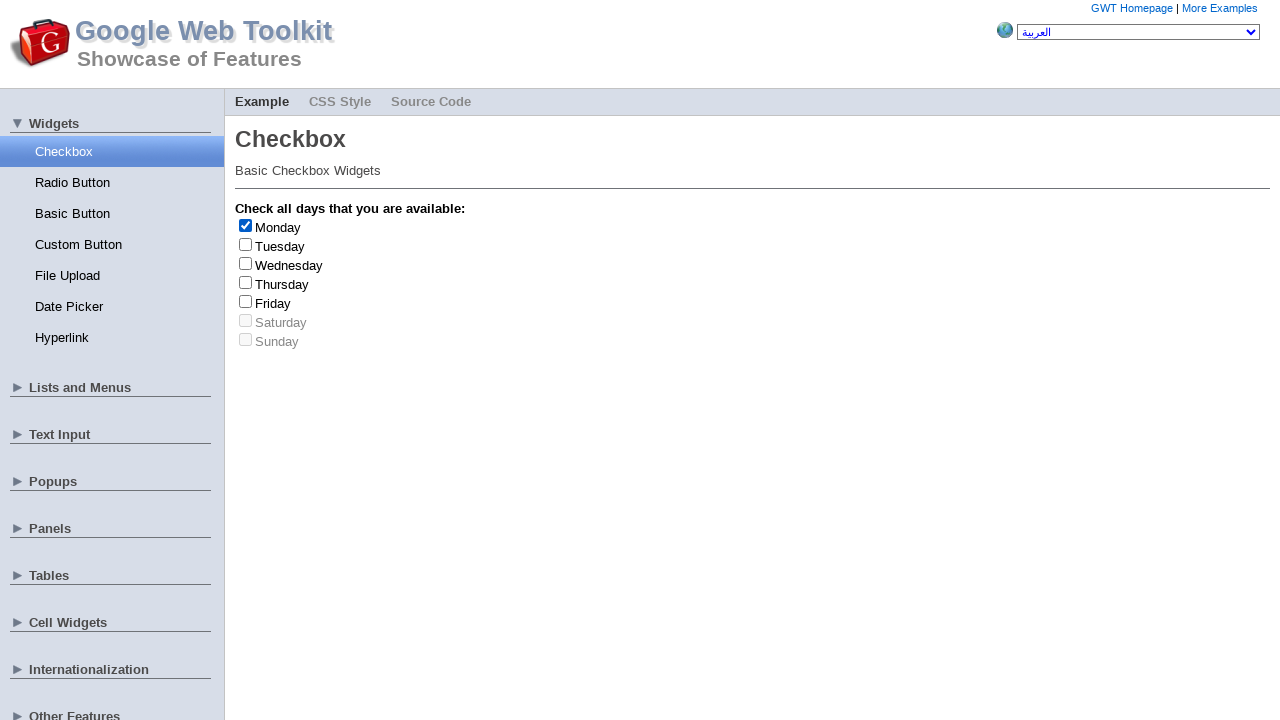

Clicked checkbox to uncheck 'Monday' at (246, 225) on input[type='checkbox'] >> nth=0
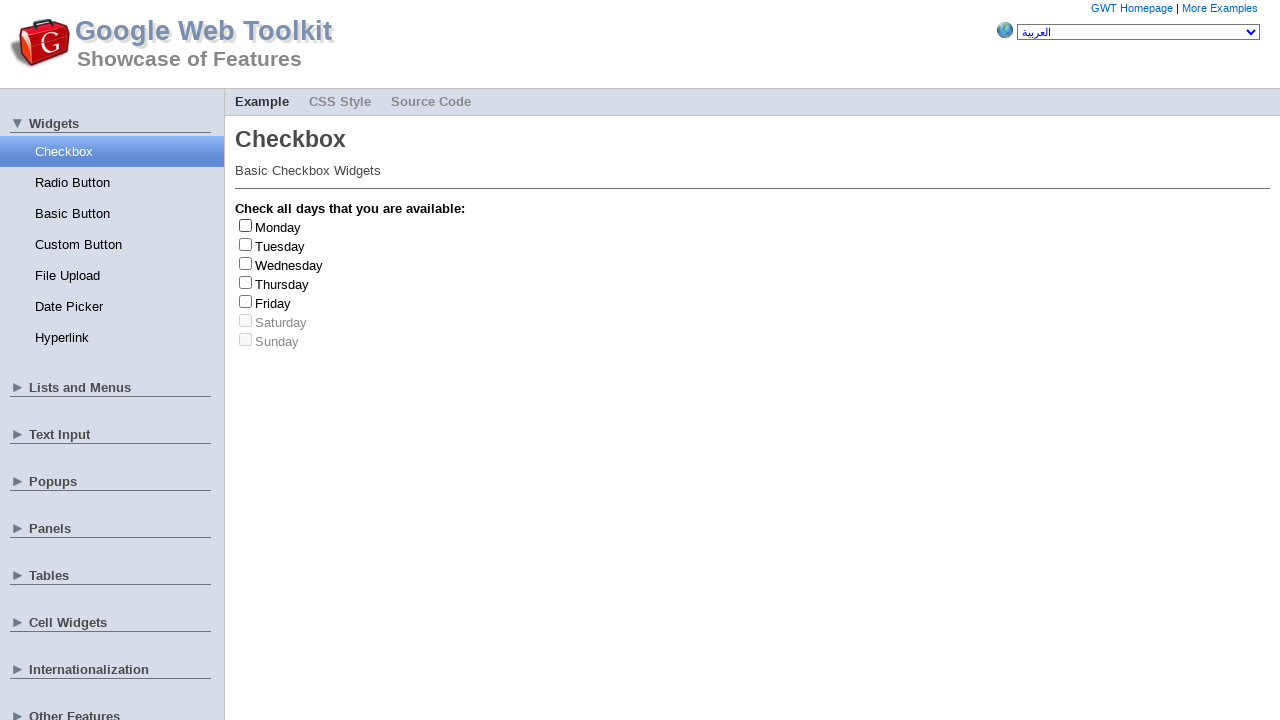

Randomly selected checkbox at index 1
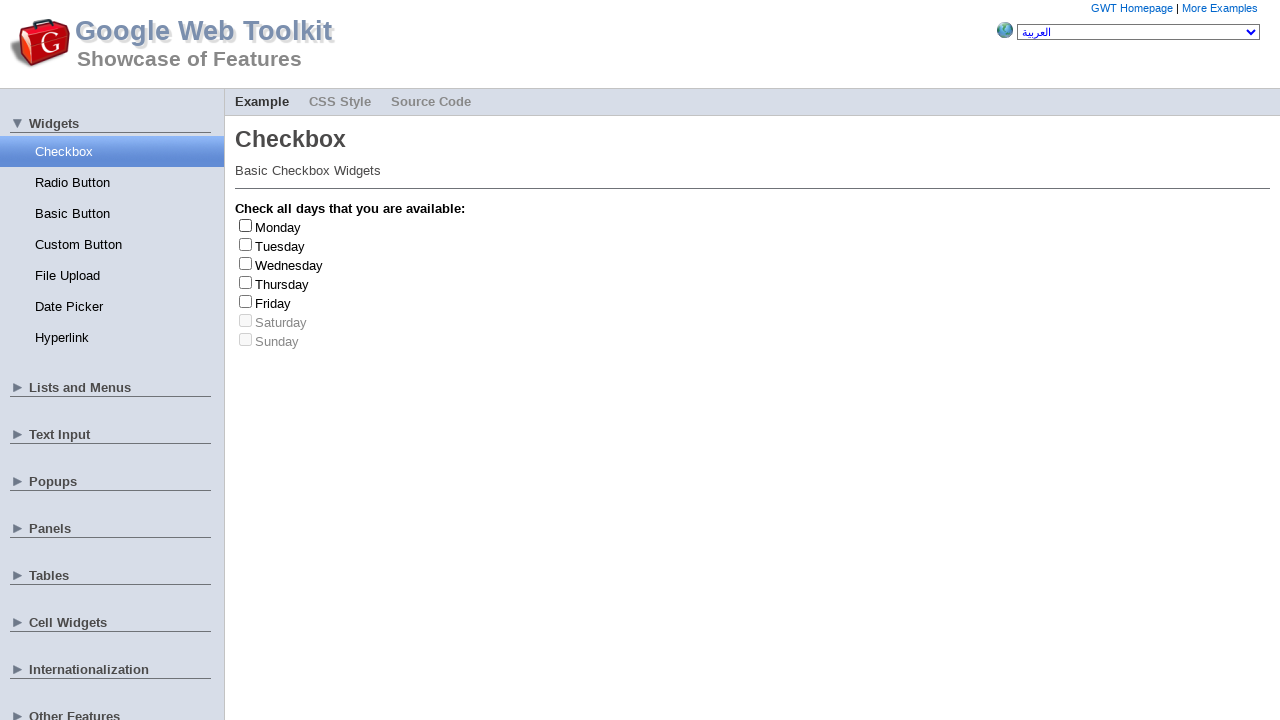

Checkbox at index 1 is enabled
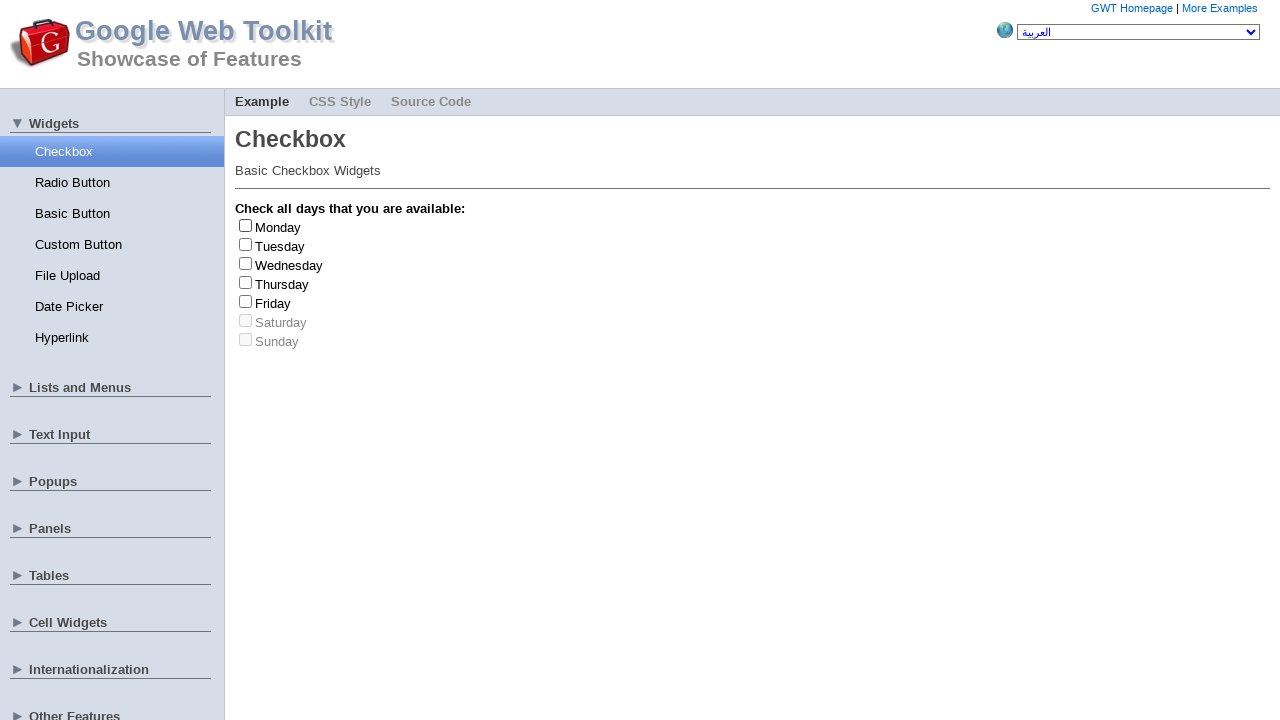

Clicked checkbox at index 1 to check it at (246, 244) on input[type='checkbox'] >> nth=1
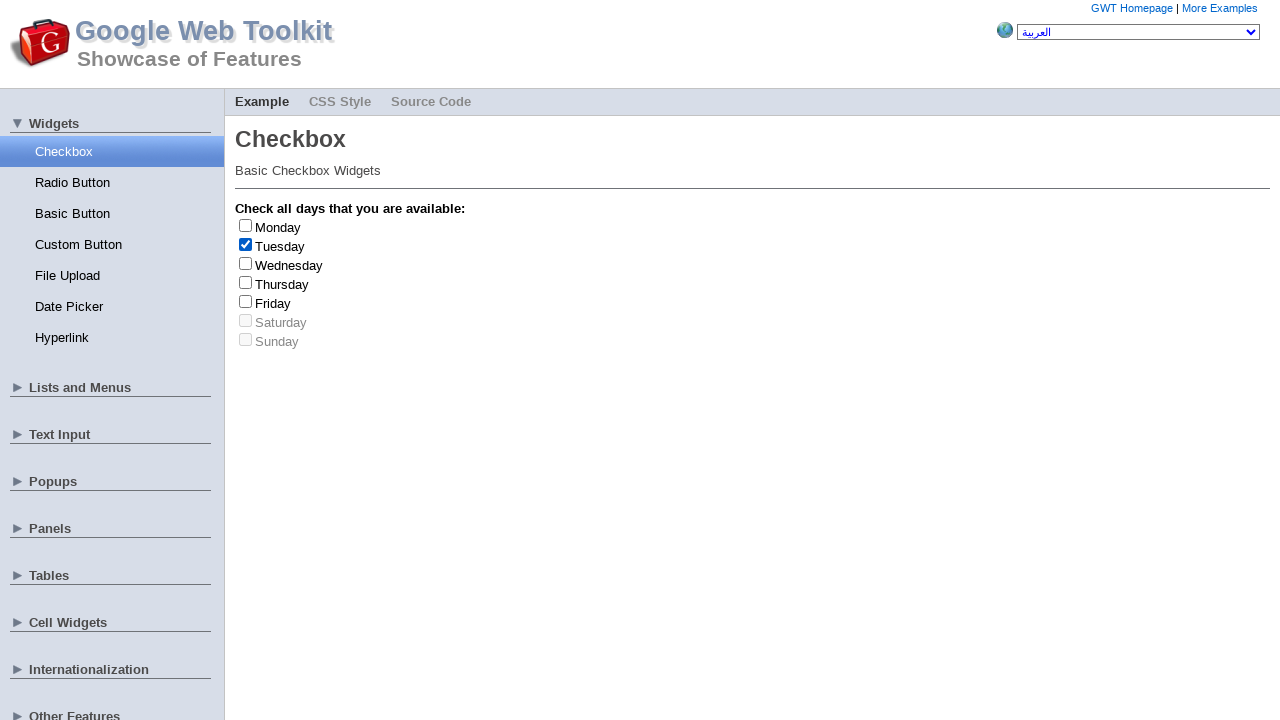

Retrieved label text: 'Tuesday'
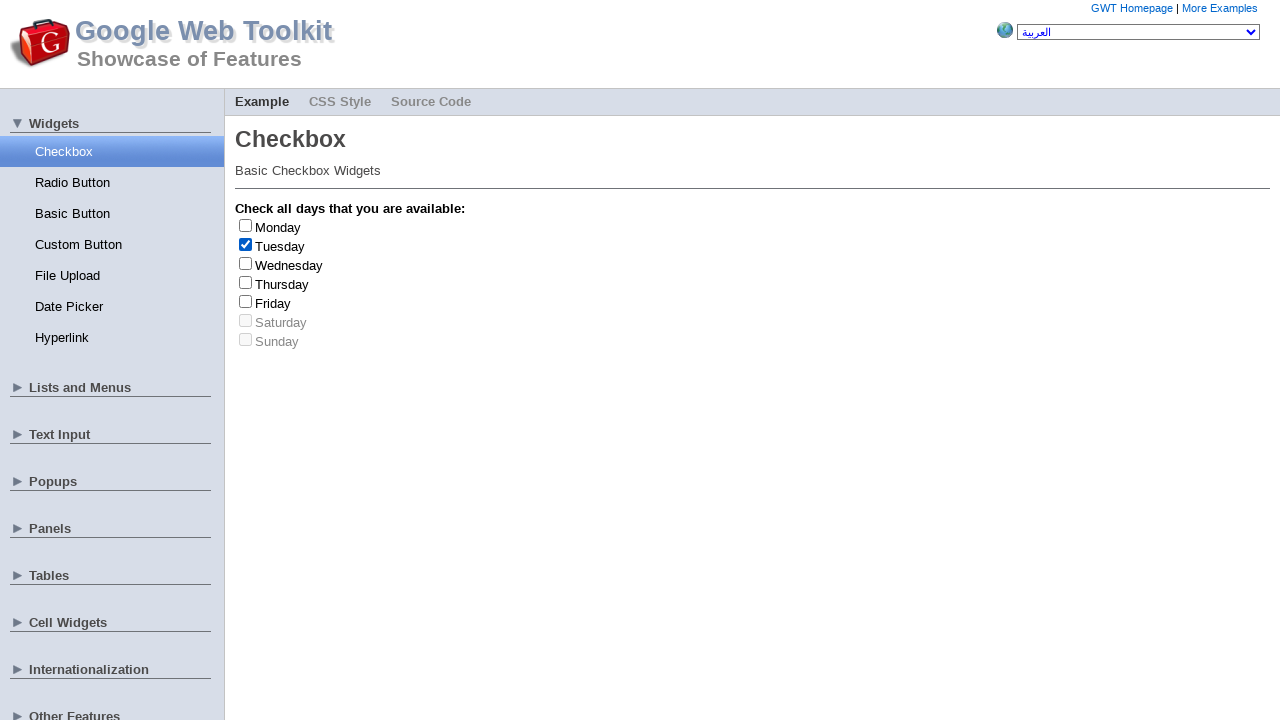

Clicked checkbox to uncheck 'Tuesday' at (246, 244) on input[type='checkbox'] >> nth=1
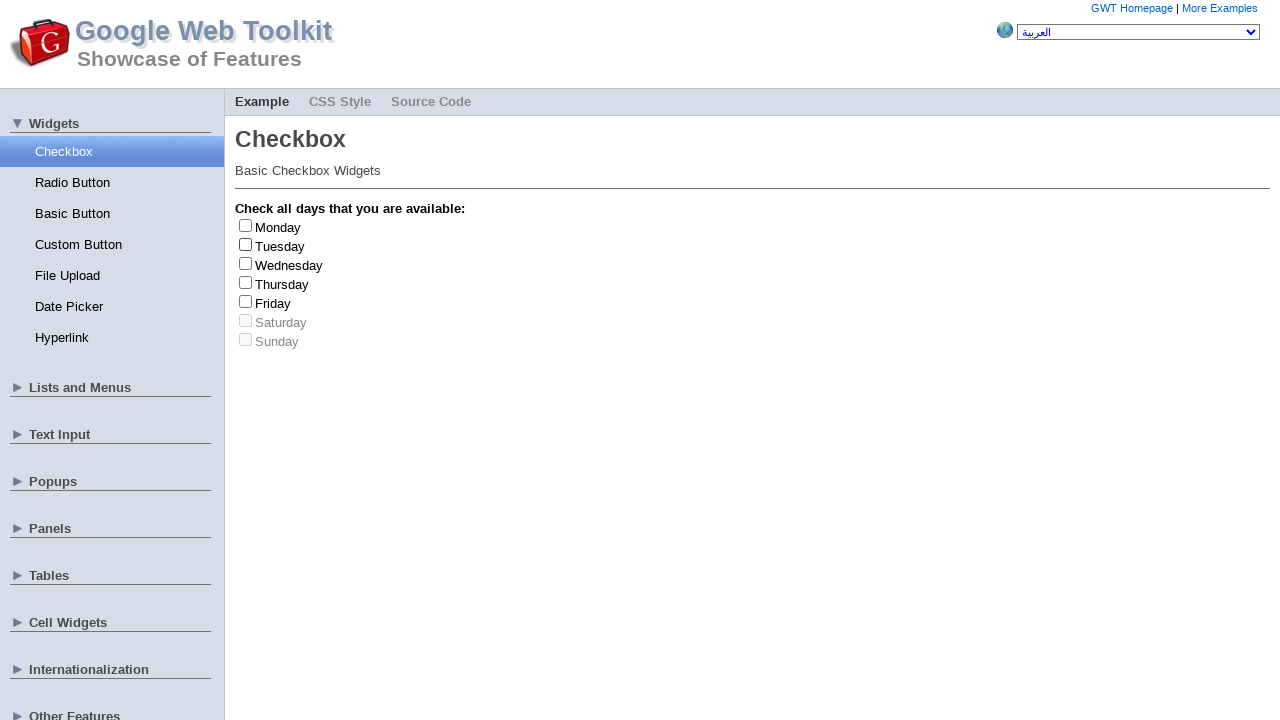

Randomly selected checkbox at index 1
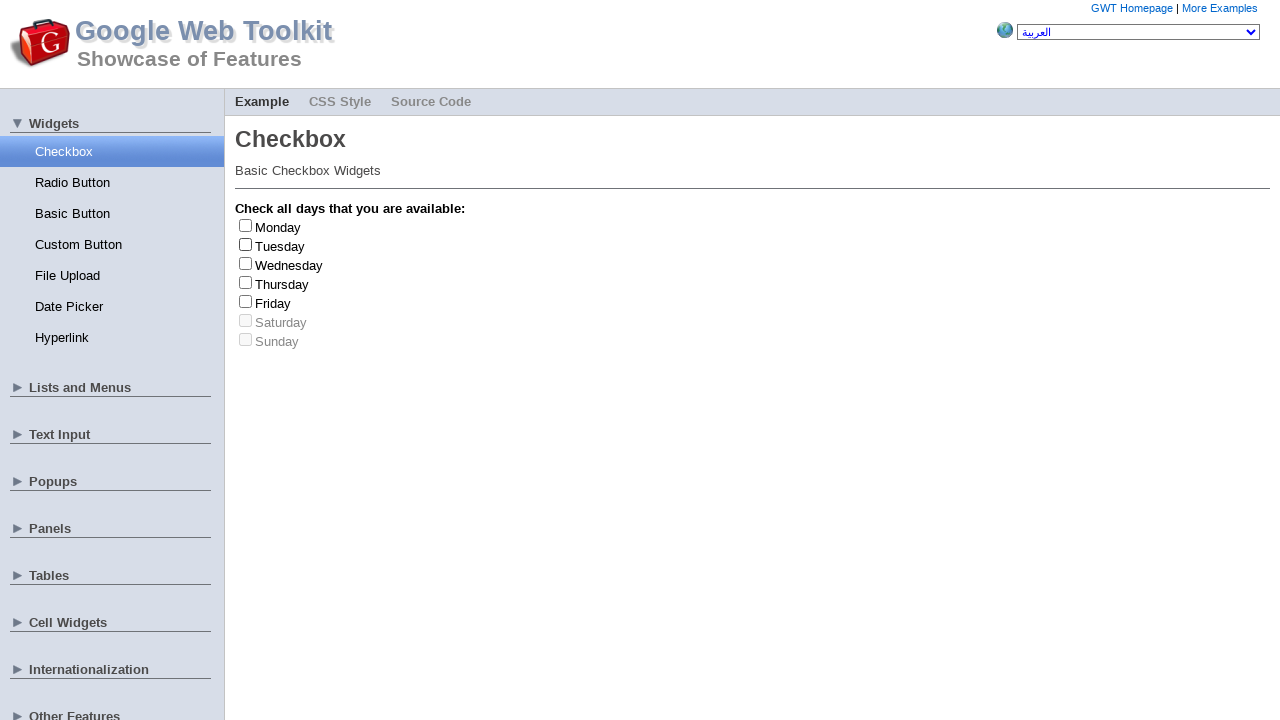

Checkbox at index 1 is enabled
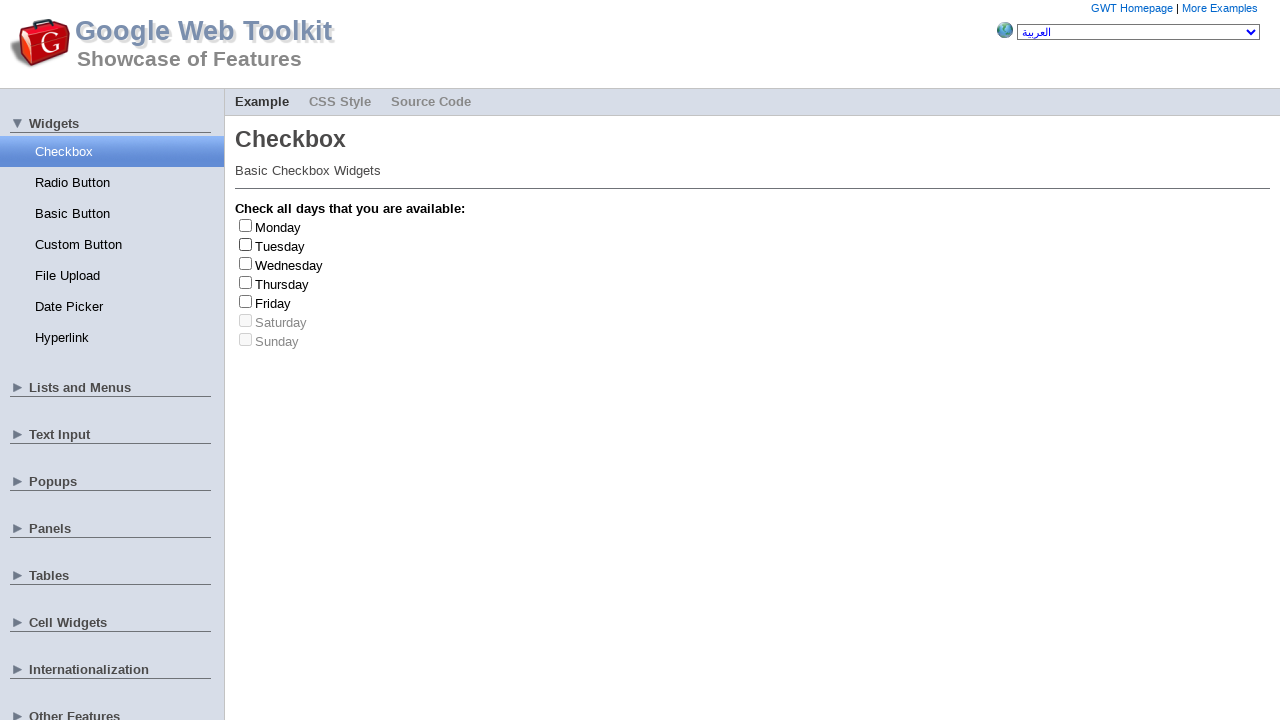

Clicked checkbox at index 1 to check it at (246, 244) on input[type='checkbox'] >> nth=1
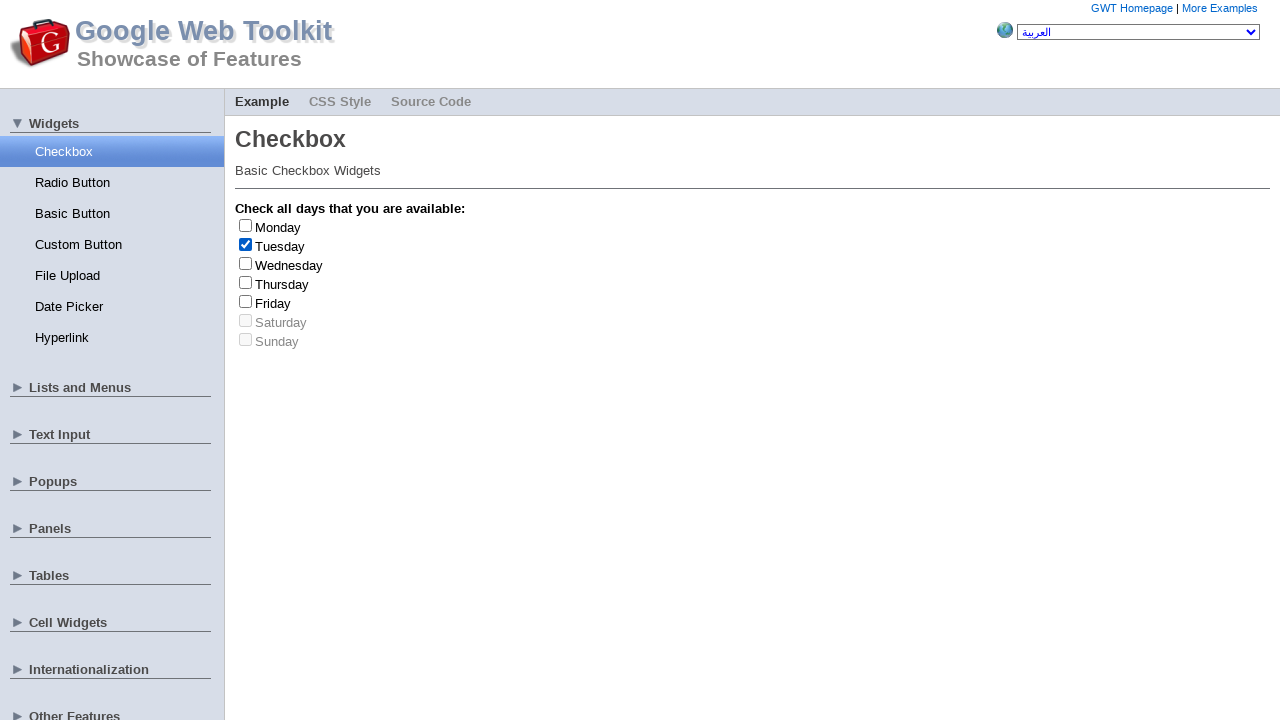

Retrieved label text: 'Tuesday'
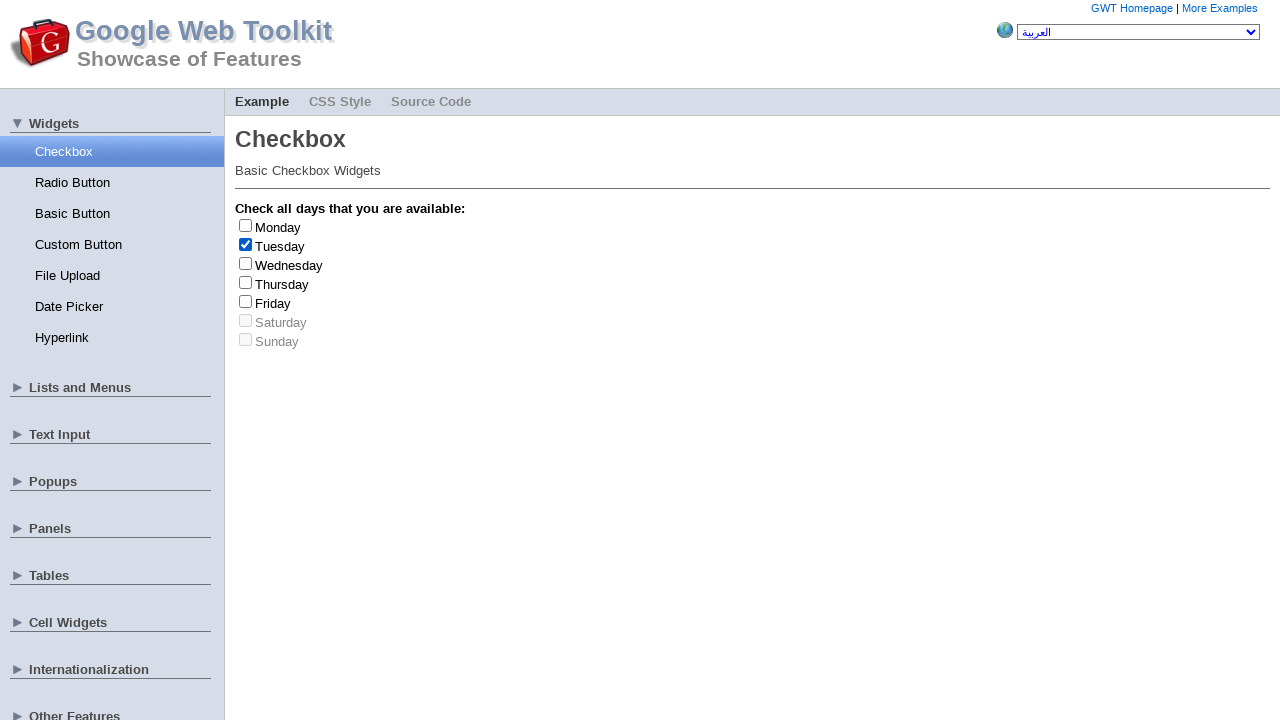

Clicked checkbox to uncheck 'Tuesday' at (246, 244) on input[type='checkbox'] >> nth=1
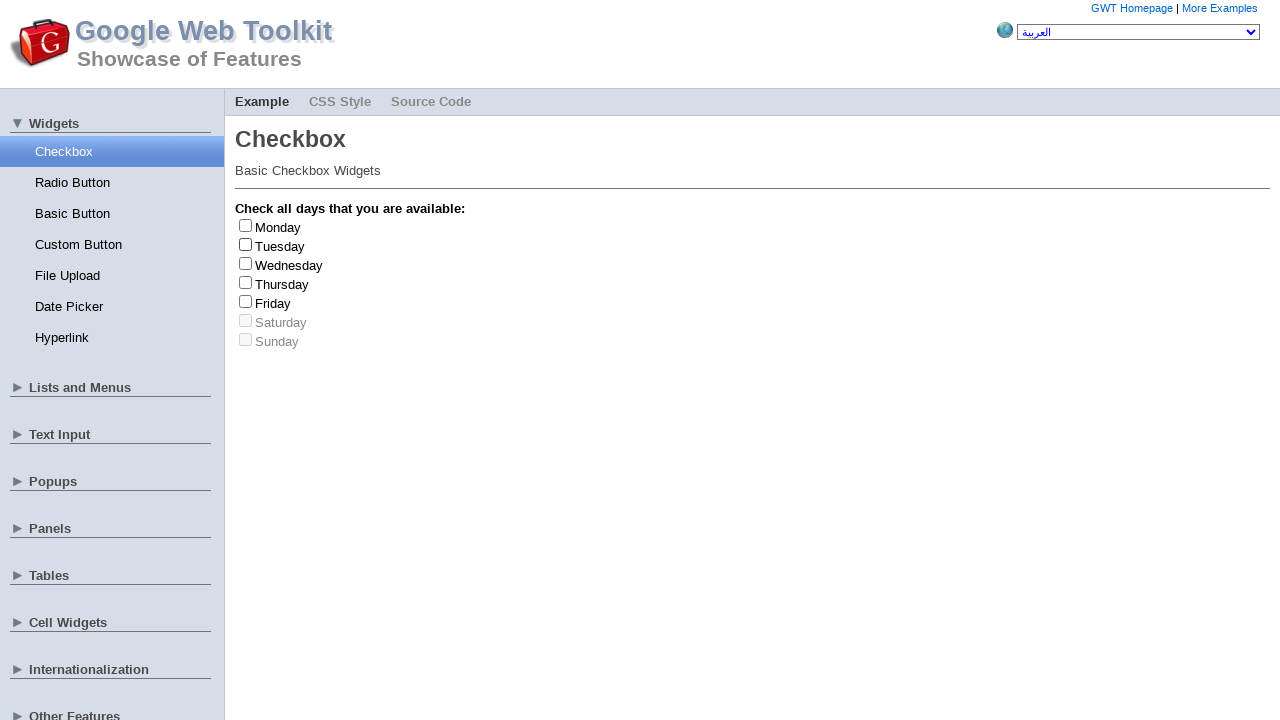

Randomly selected checkbox at index 3
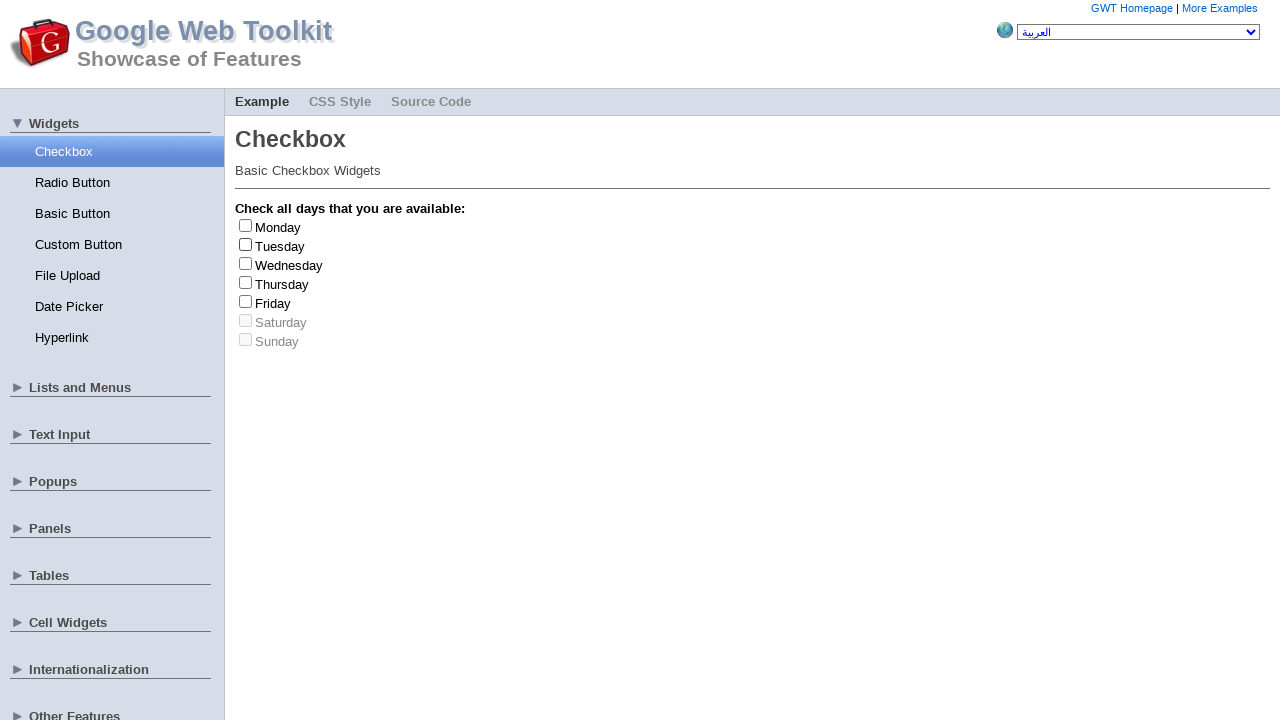

Checkbox at index 3 is enabled
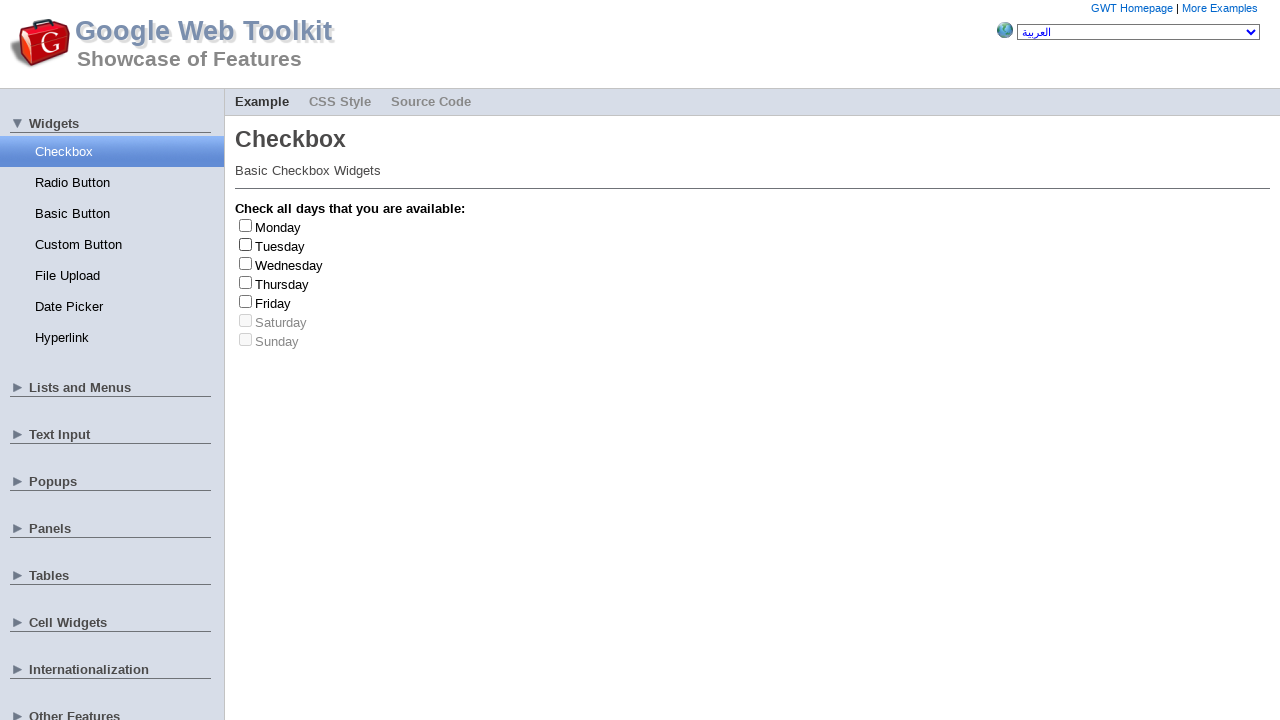

Clicked checkbox at index 3 to check it at (246, 282) on input[type='checkbox'] >> nth=3
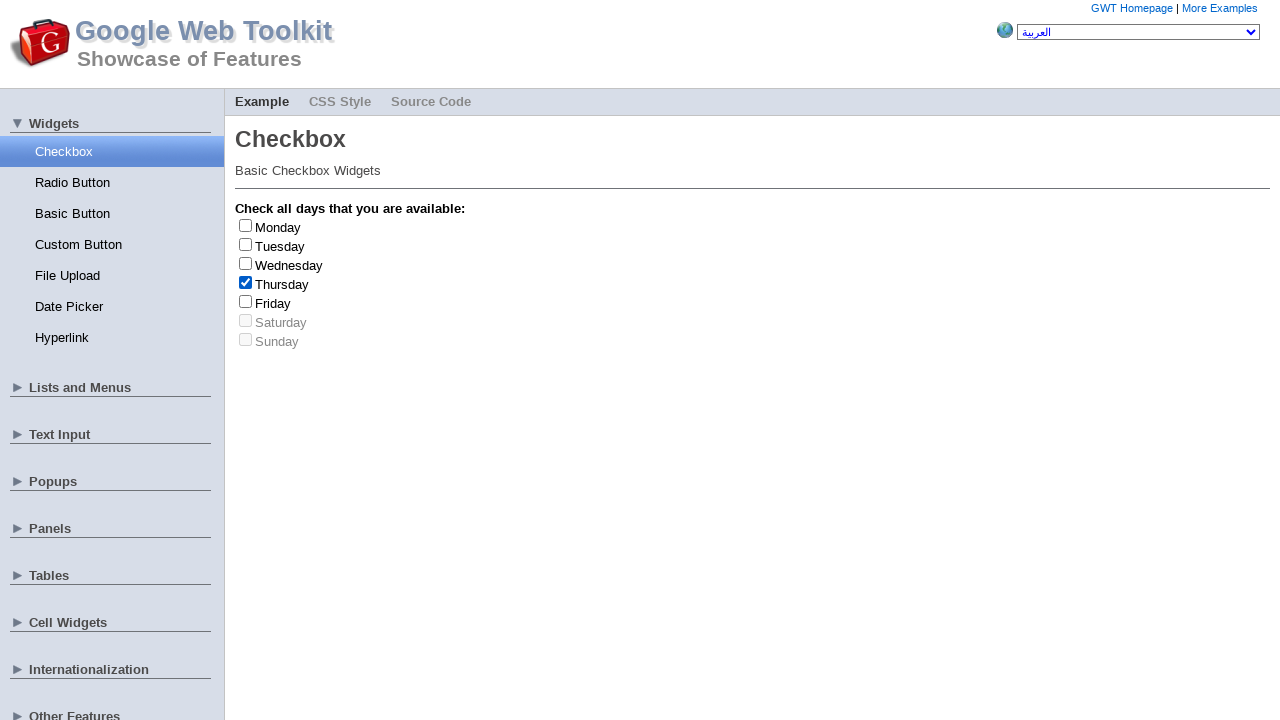

Retrieved label text: 'Thursday'
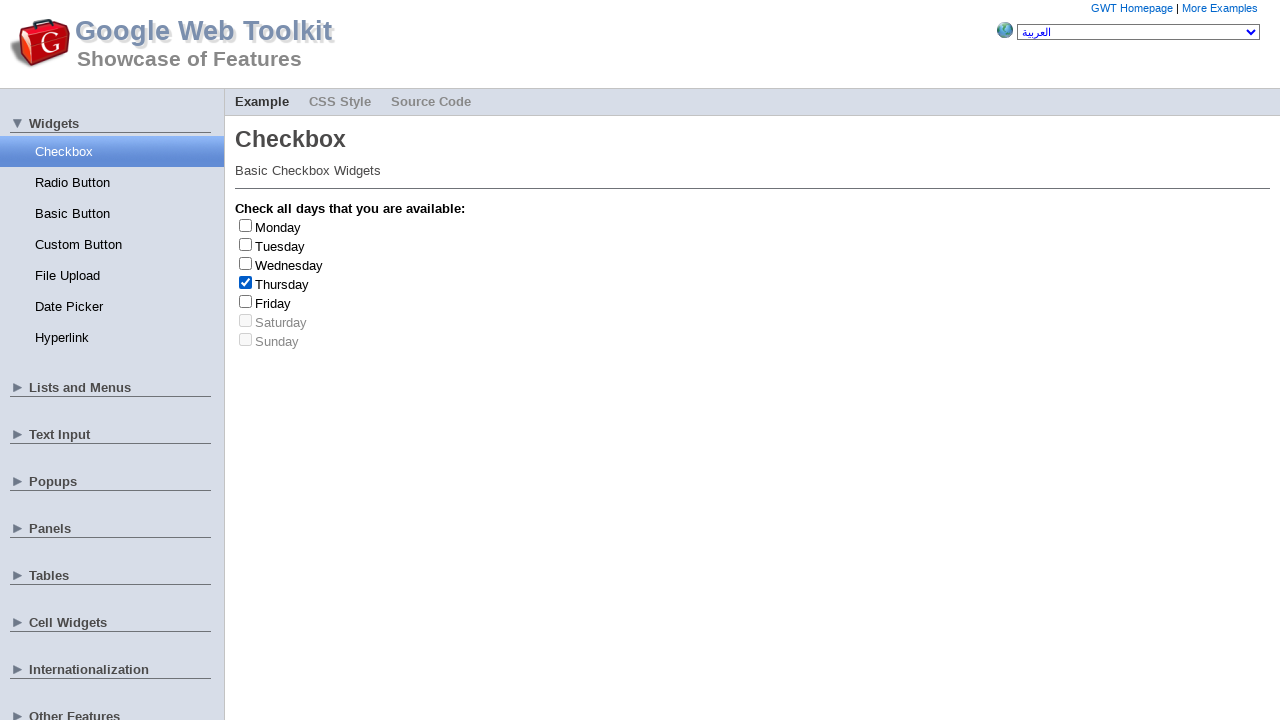

Clicked checkbox to uncheck 'Thursday' at (246, 282) on input[type='checkbox'] >> nth=3
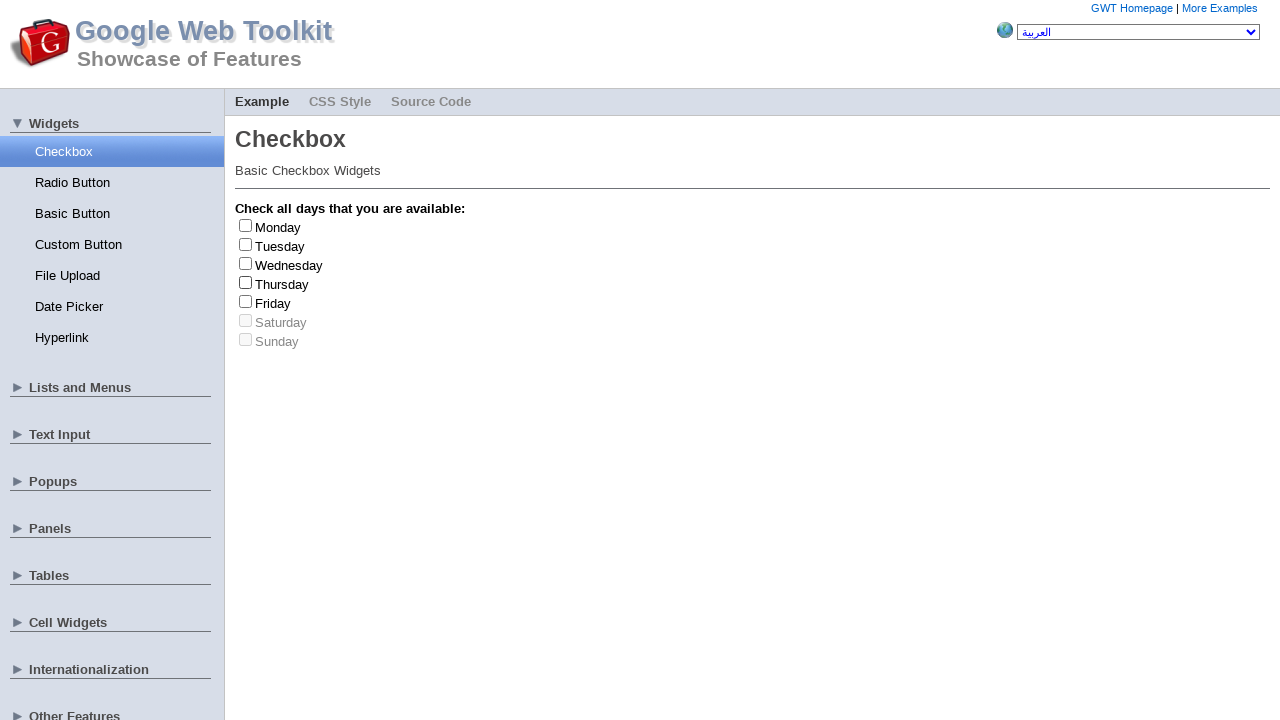

Randomly selected checkbox at index 1
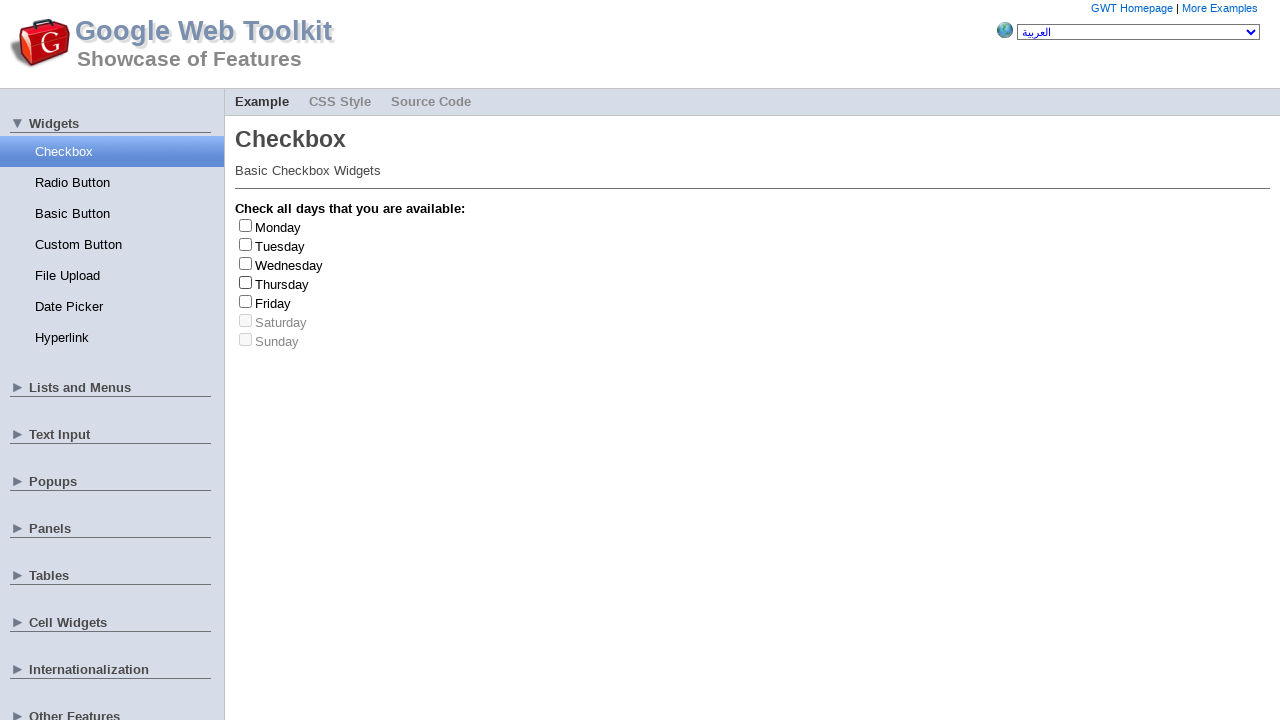

Checkbox at index 1 is enabled
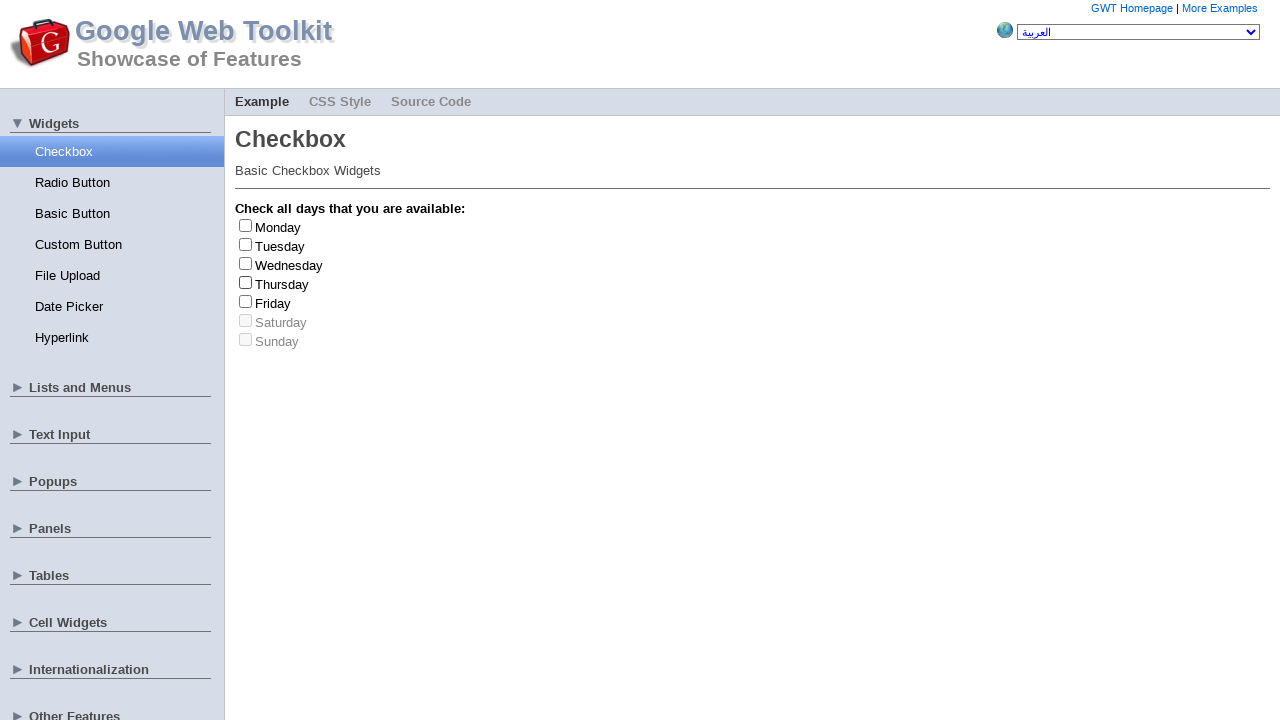

Clicked checkbox at index 1 to check it at (246, 244) on input[type='checkbox'] >> nth=1
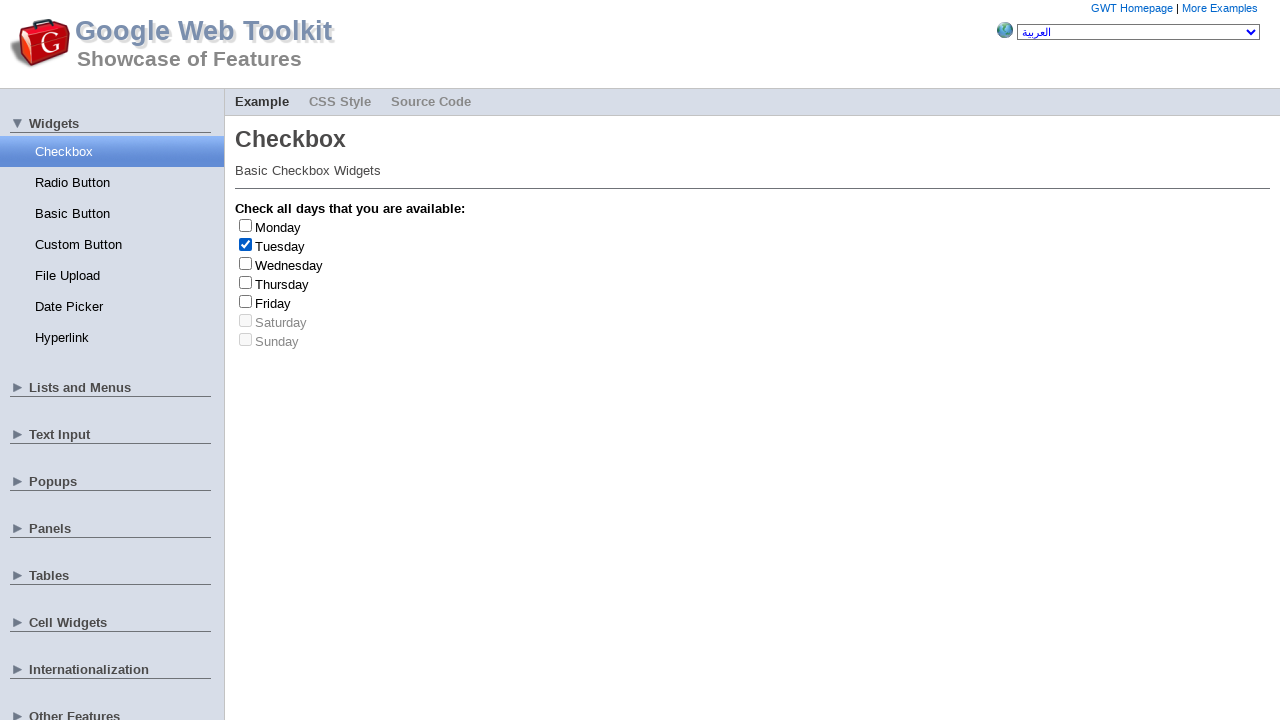

Retrieved label text: 'Tuesday'
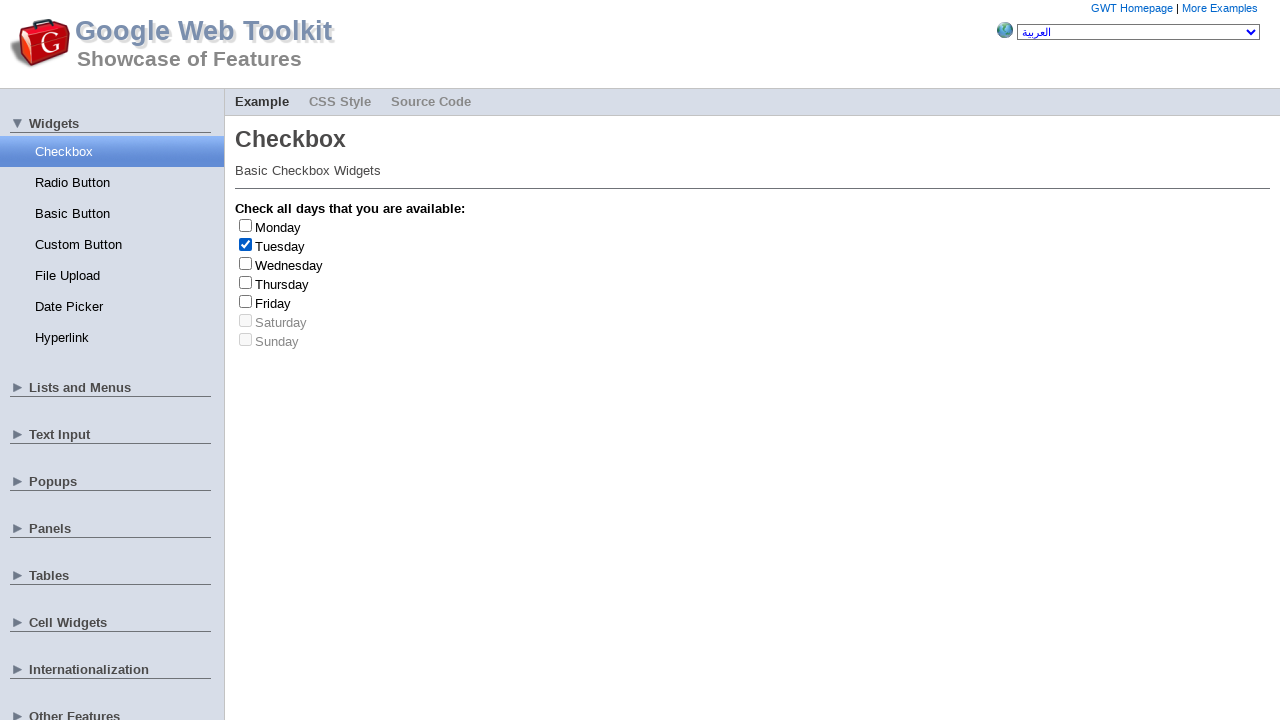

Clicked checkbox to uncheck 'Tuesday' at (246, 244) on input[type='checkbox'] >> nth=1
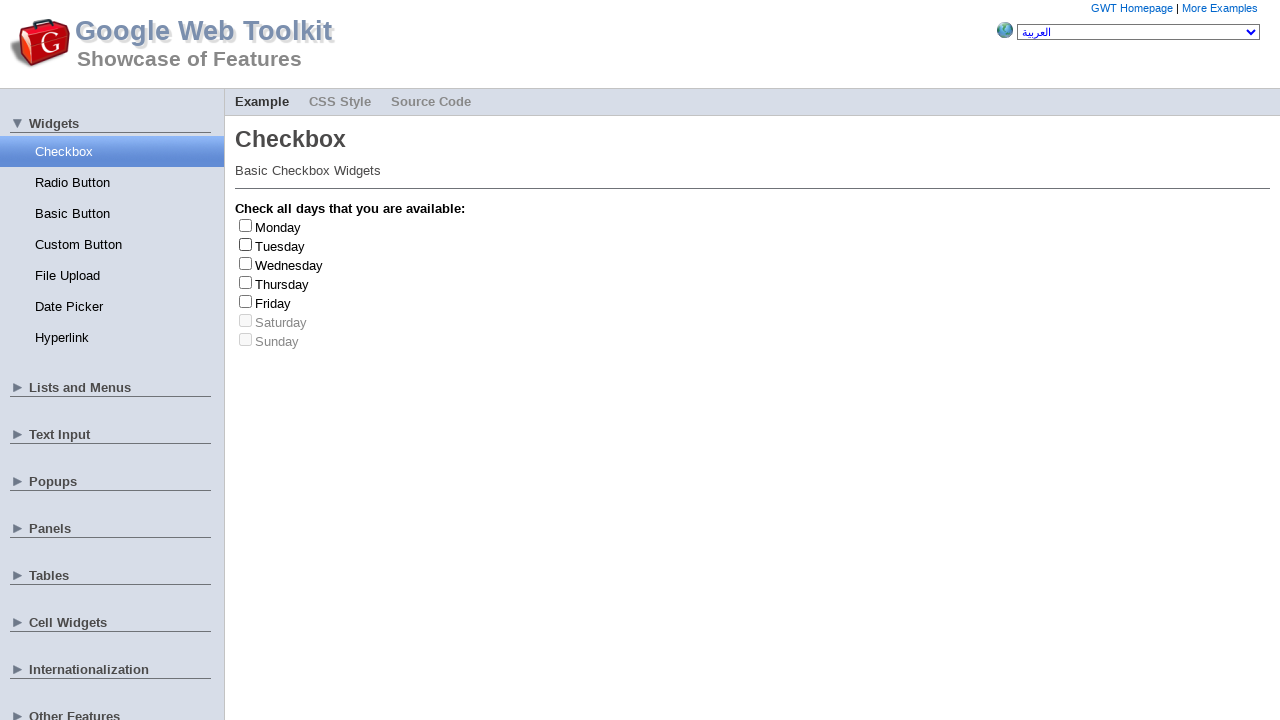

Randomly selected checkbox at index 4
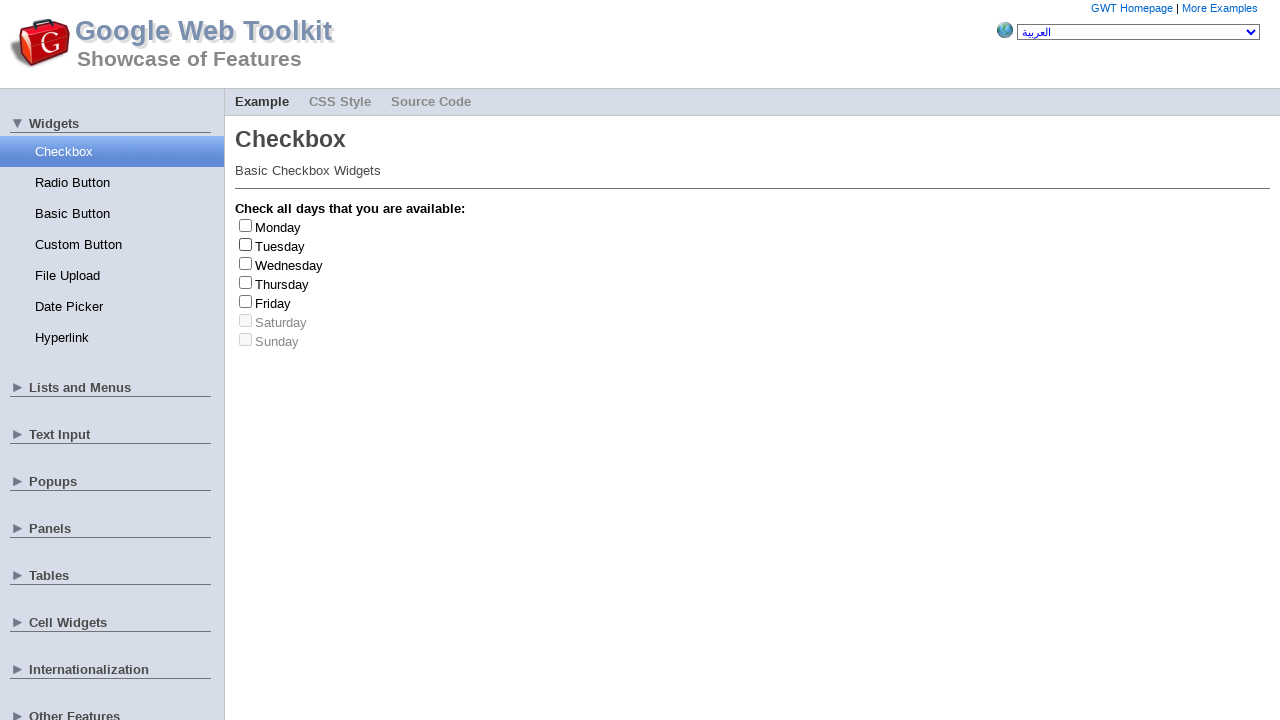

Checkbox at index 4 is enabled
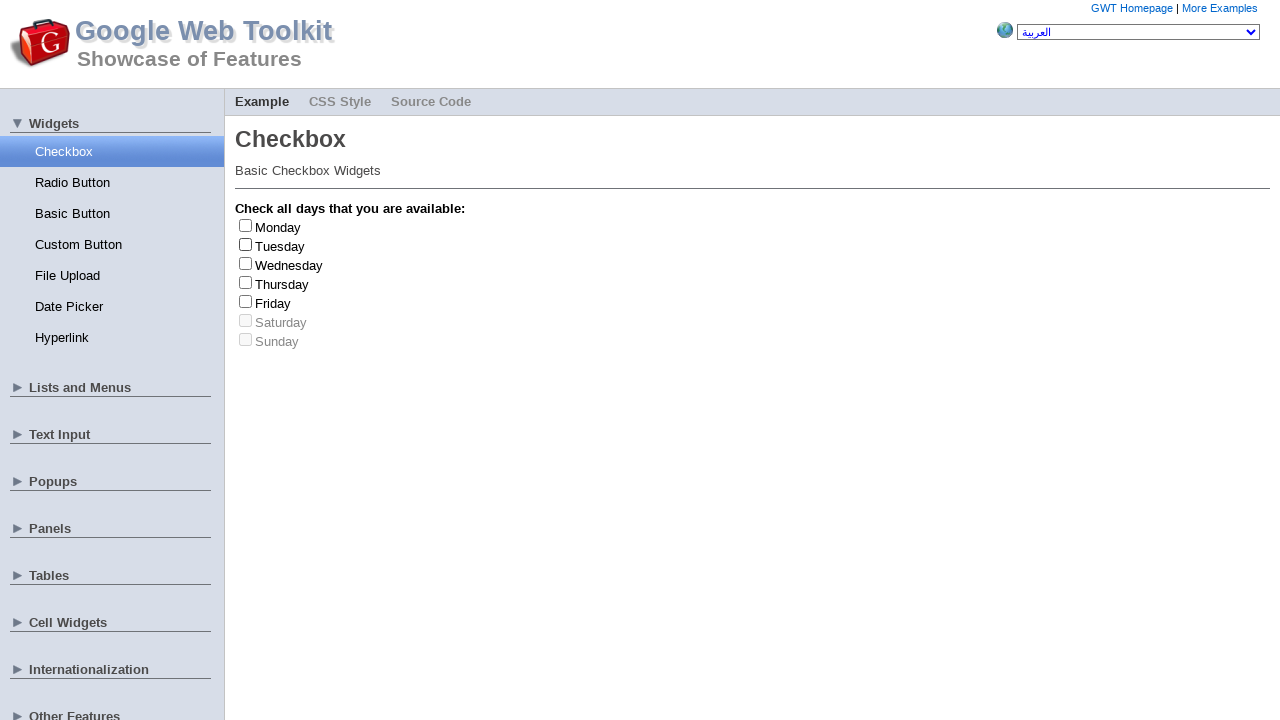

Clicked checkbox at index 4 to check it at (246, 301) on input[type='checkbox'] >> nth=4
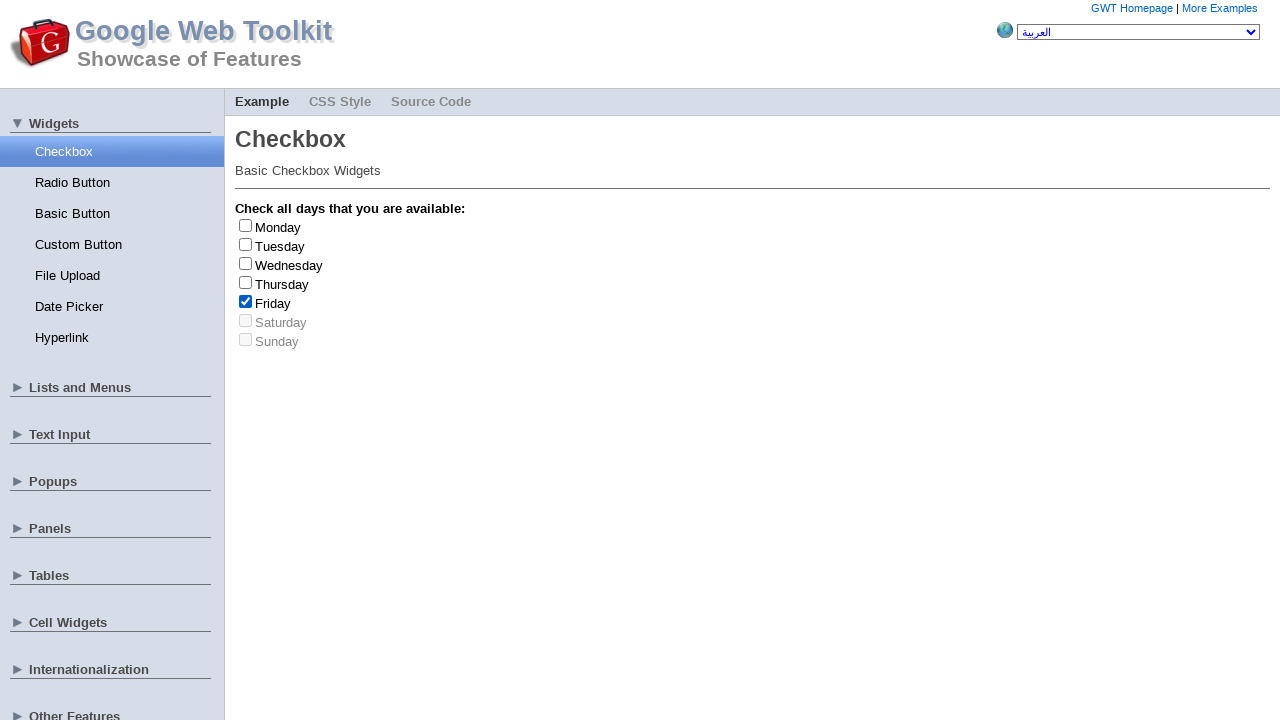

Retrieved label text: 'Friday'
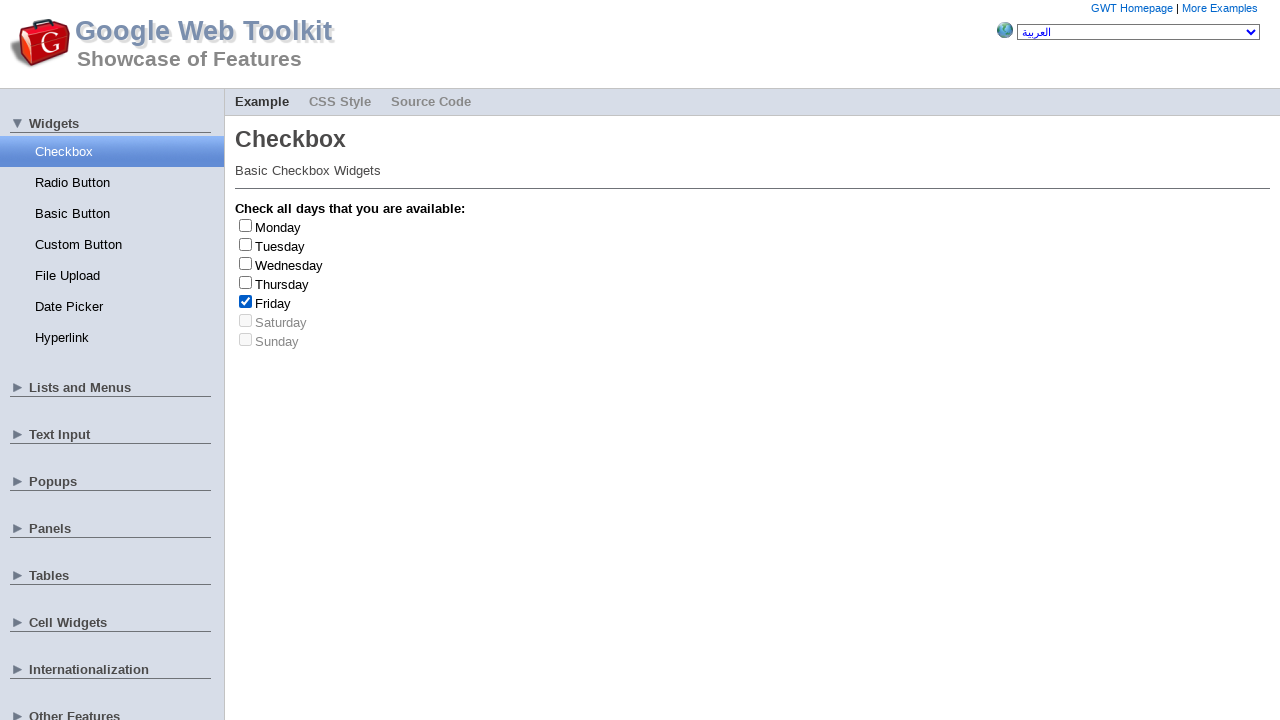

Clicked checkbox to uncheck 'Friday' at (246, 301) on input[type='checkbox'] >> nth=4
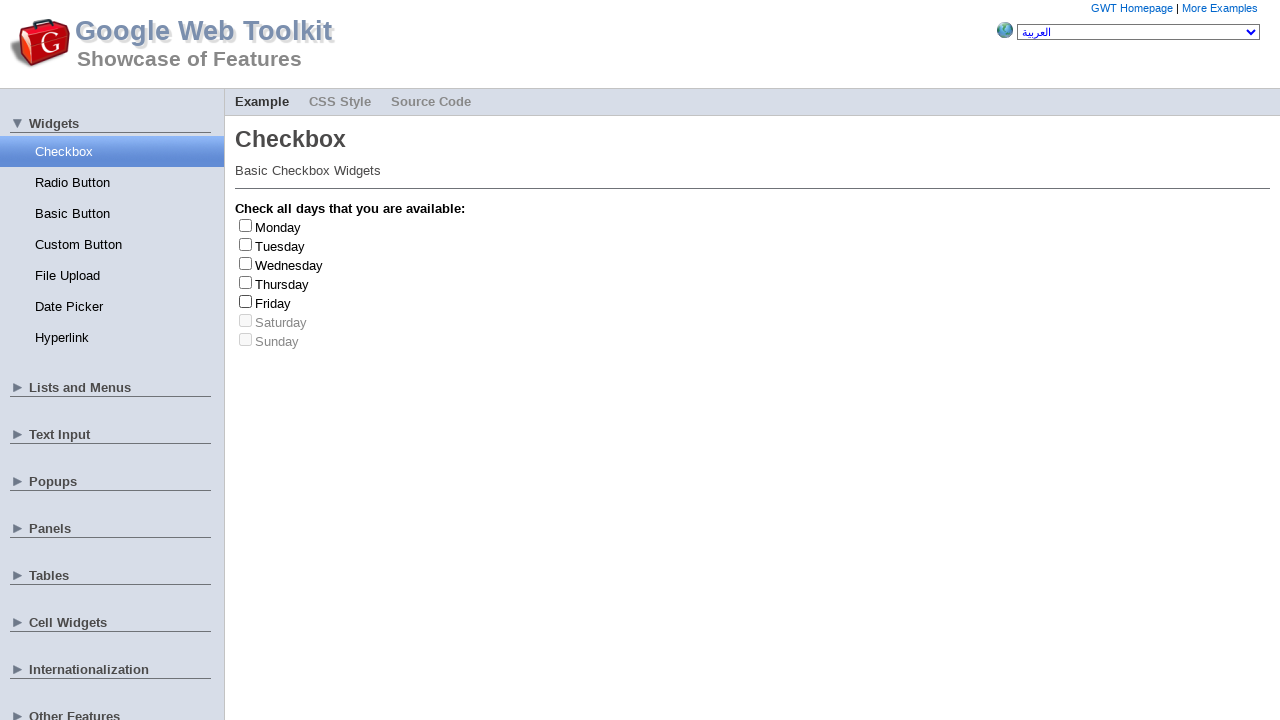

Friday checked and unchecked 3 time(s)
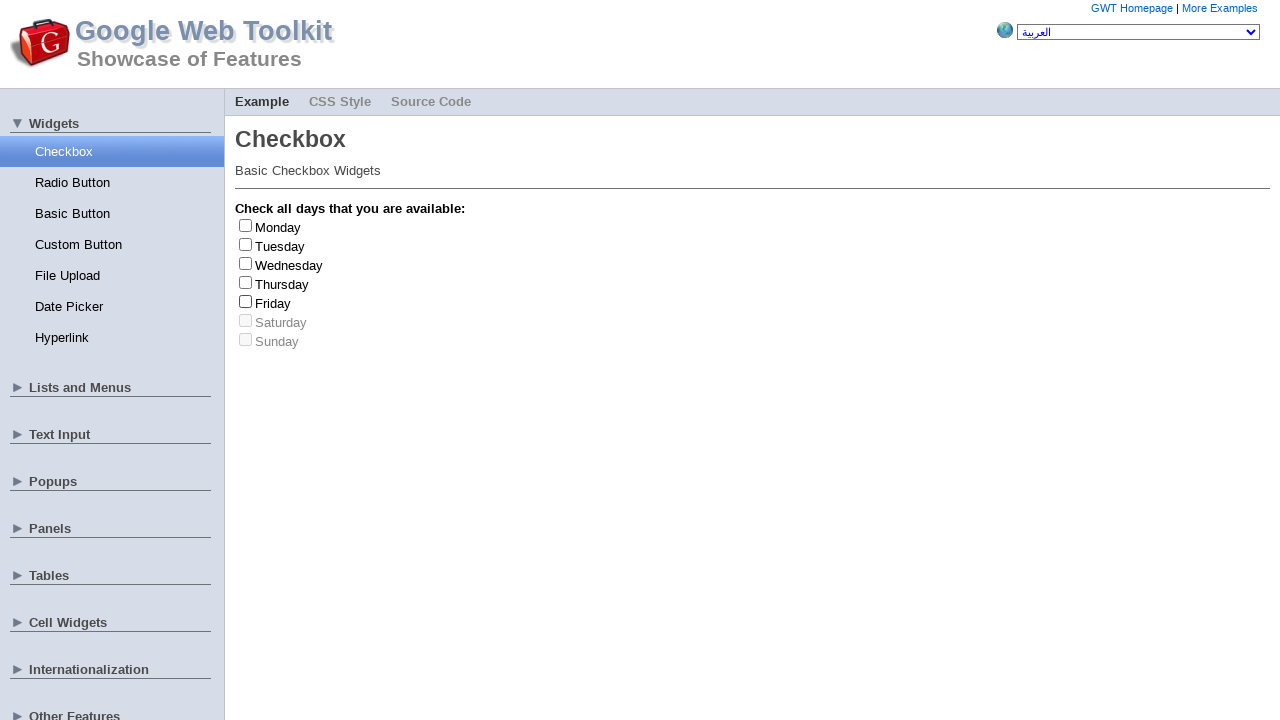

Test completed: Friday has been checked and unchecked 3 times
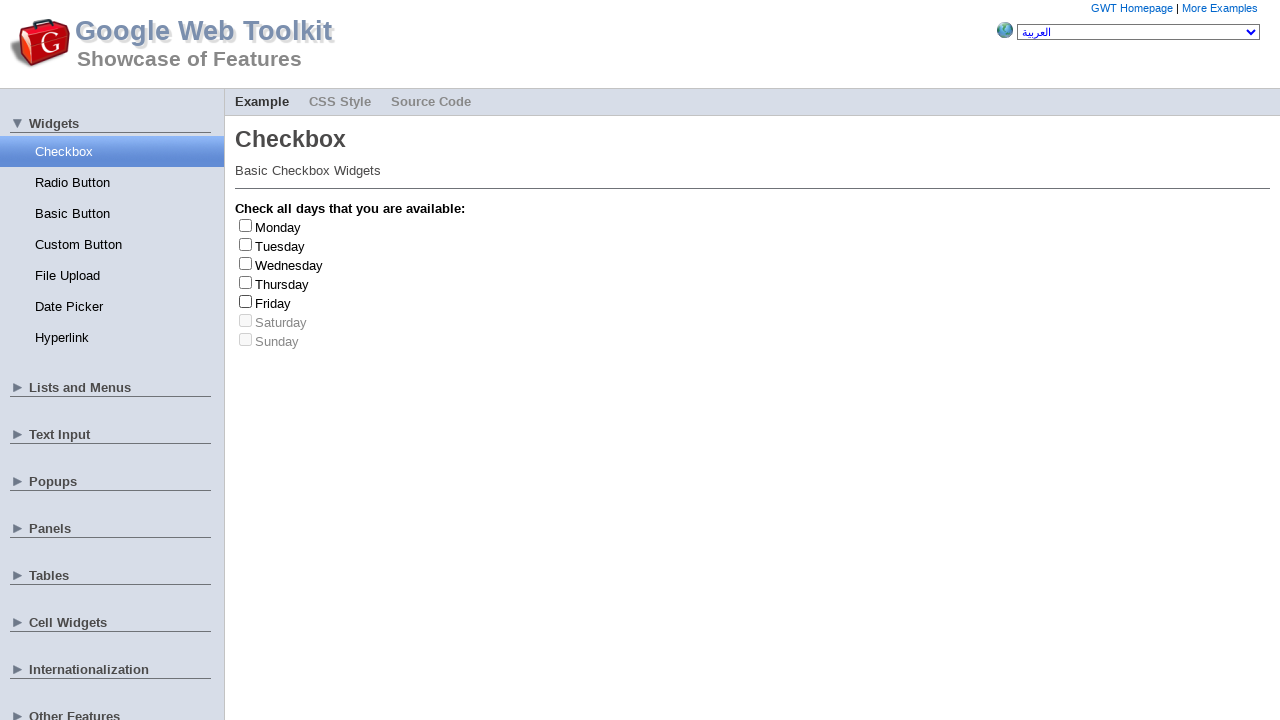

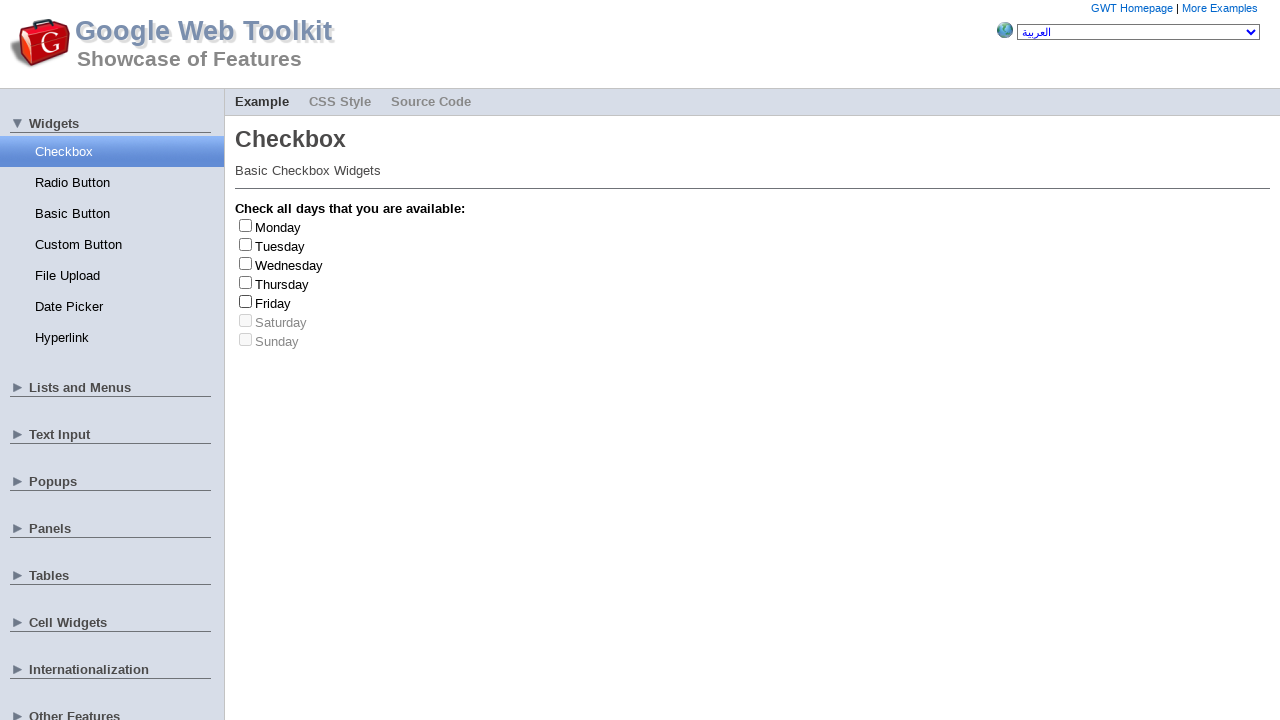